Tests a student registration form by filling in personal details (name, email, gender, mobile, date of birth, subjects, hobbies, address, state/city) and submitting the form, then verifying a success modal appears.

Starting URL: https://demoqa.com/automation-practice-form

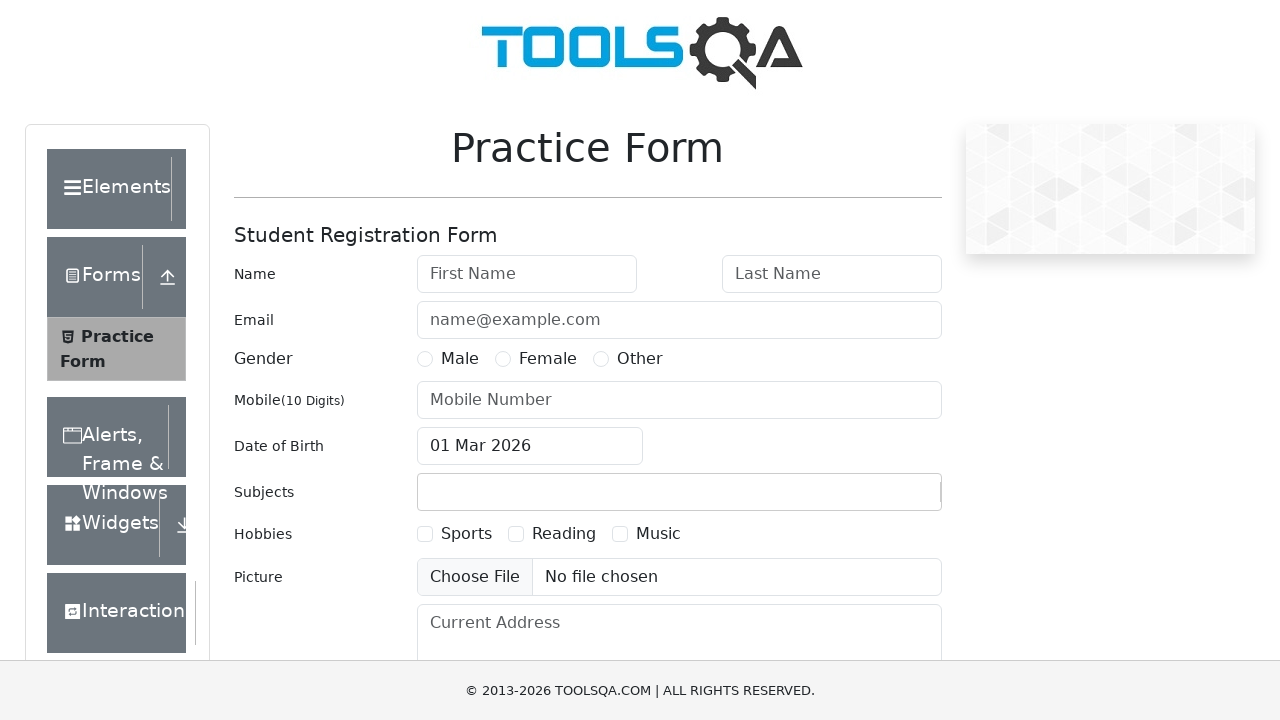

Registration form loaded and visible
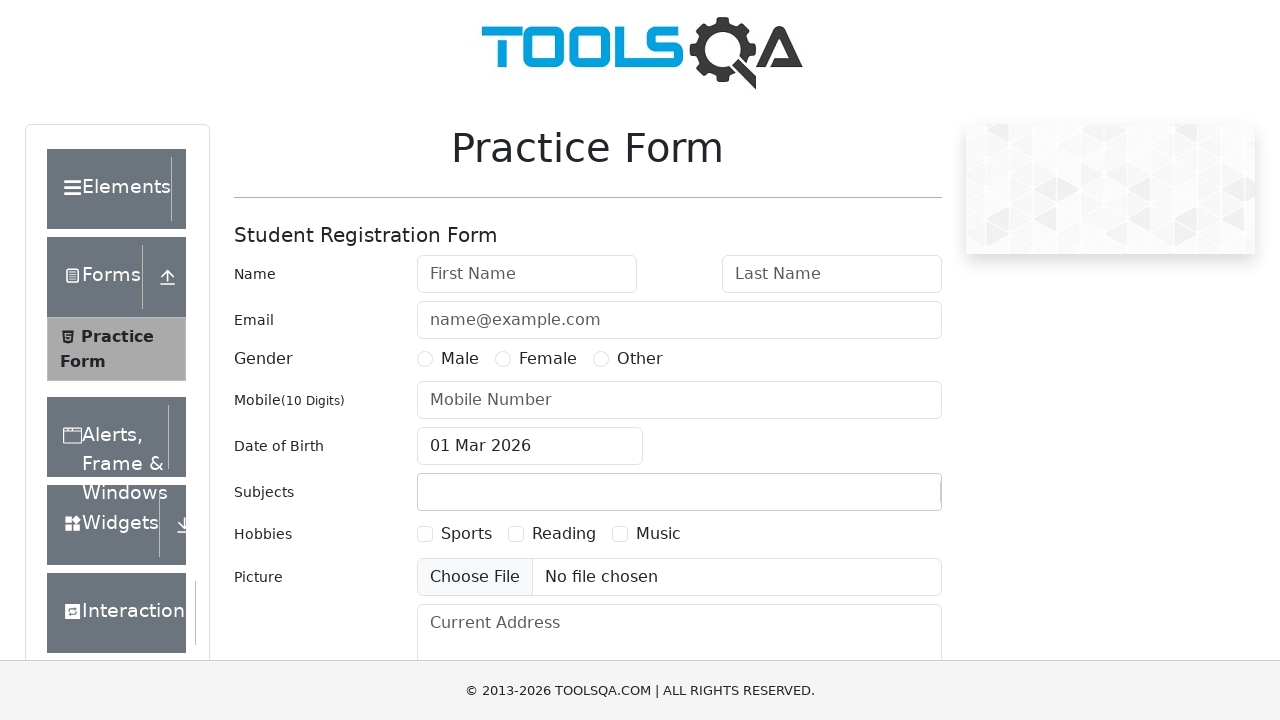

First name field is available
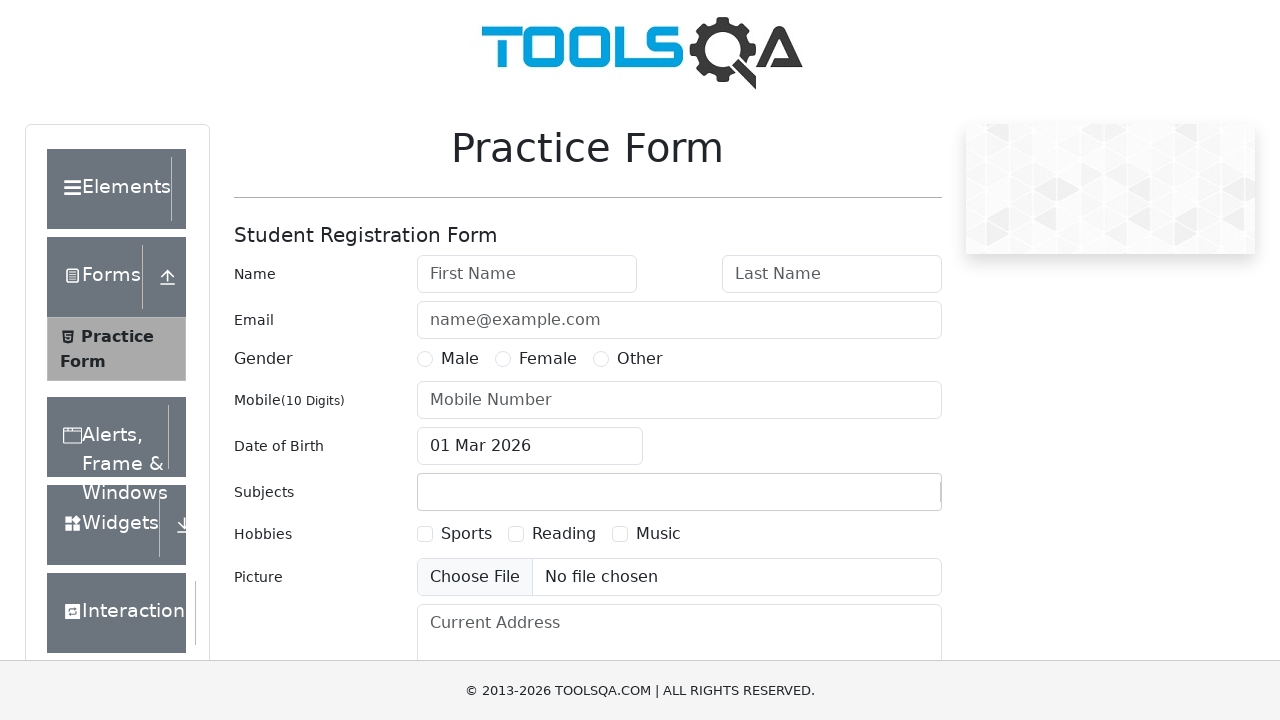

Filled first name field with 'Michael' on #firstName
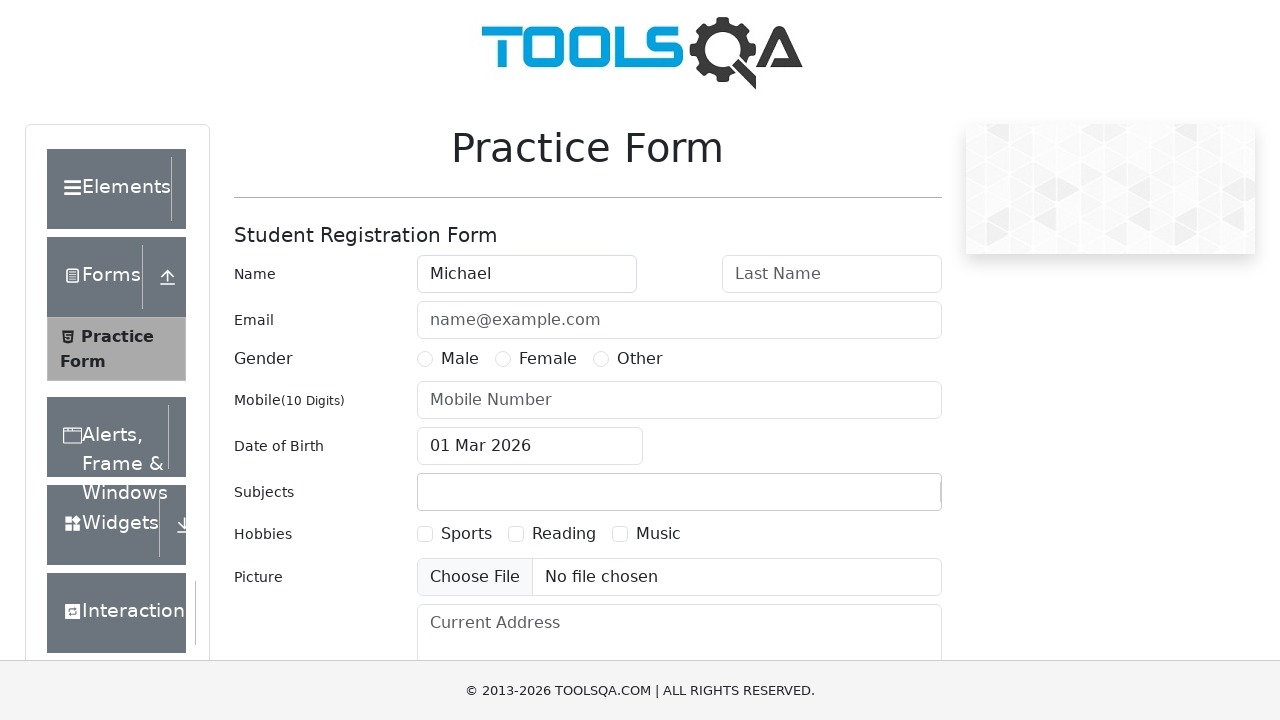

Last name field is available
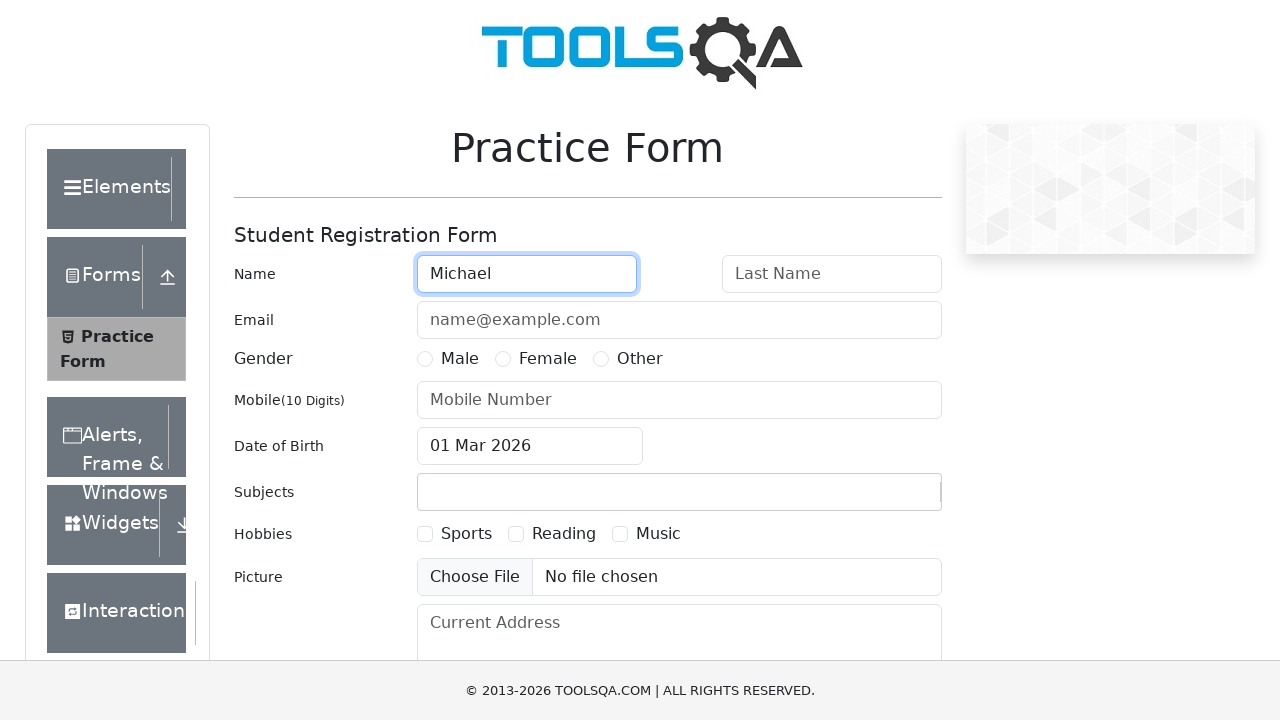

Filled last name field with 'Thompson' on #lastName
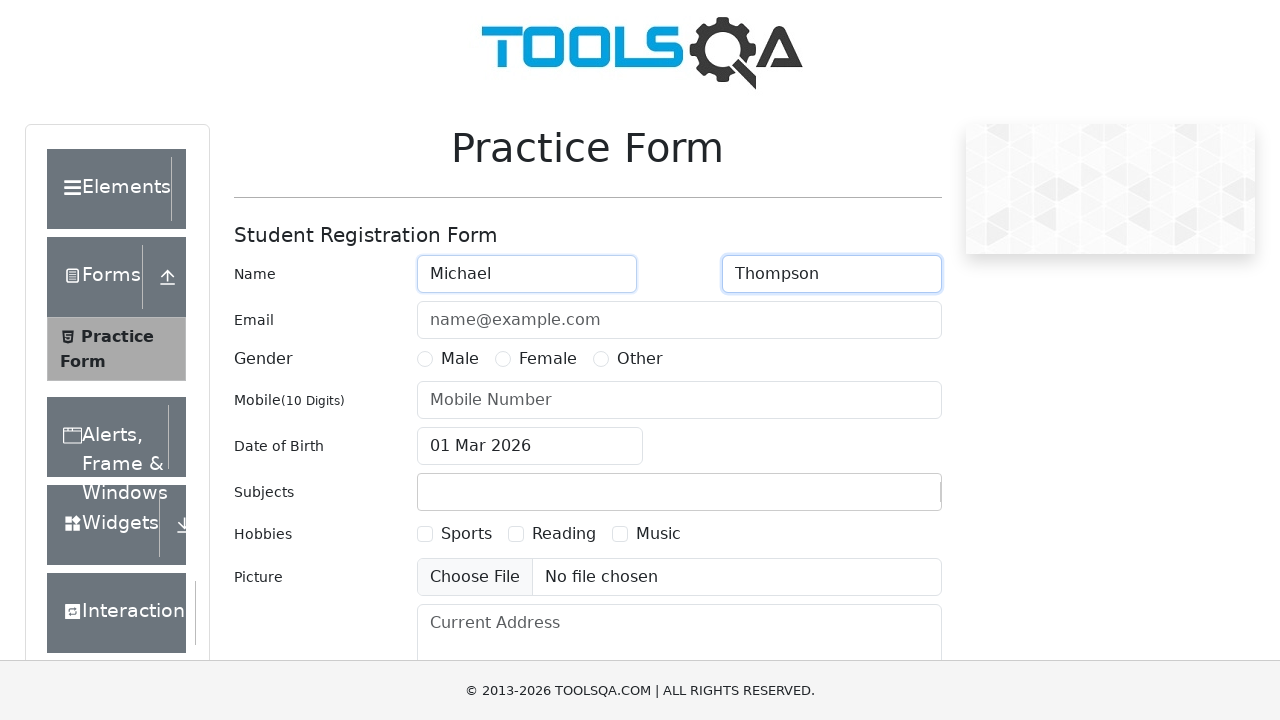

Email field is available
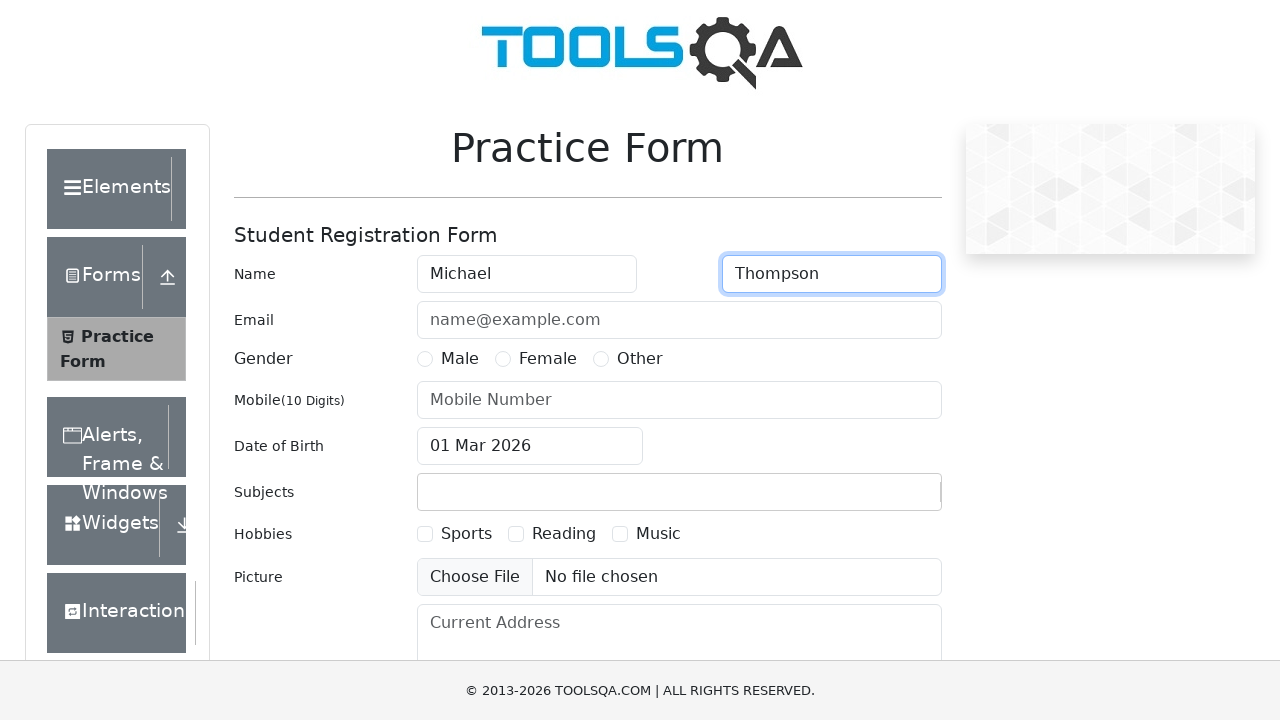

Filled email field with 'michael.thompson@example.com' on #userEmail
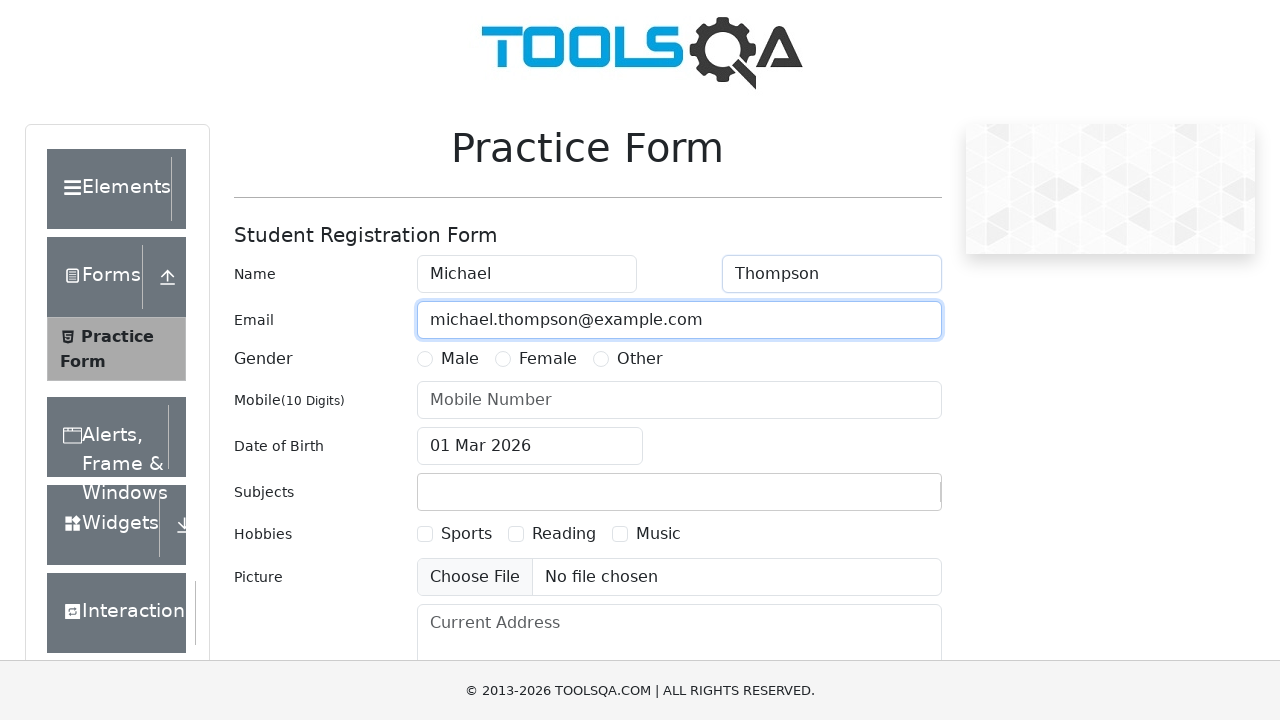

Male gender radio button is available
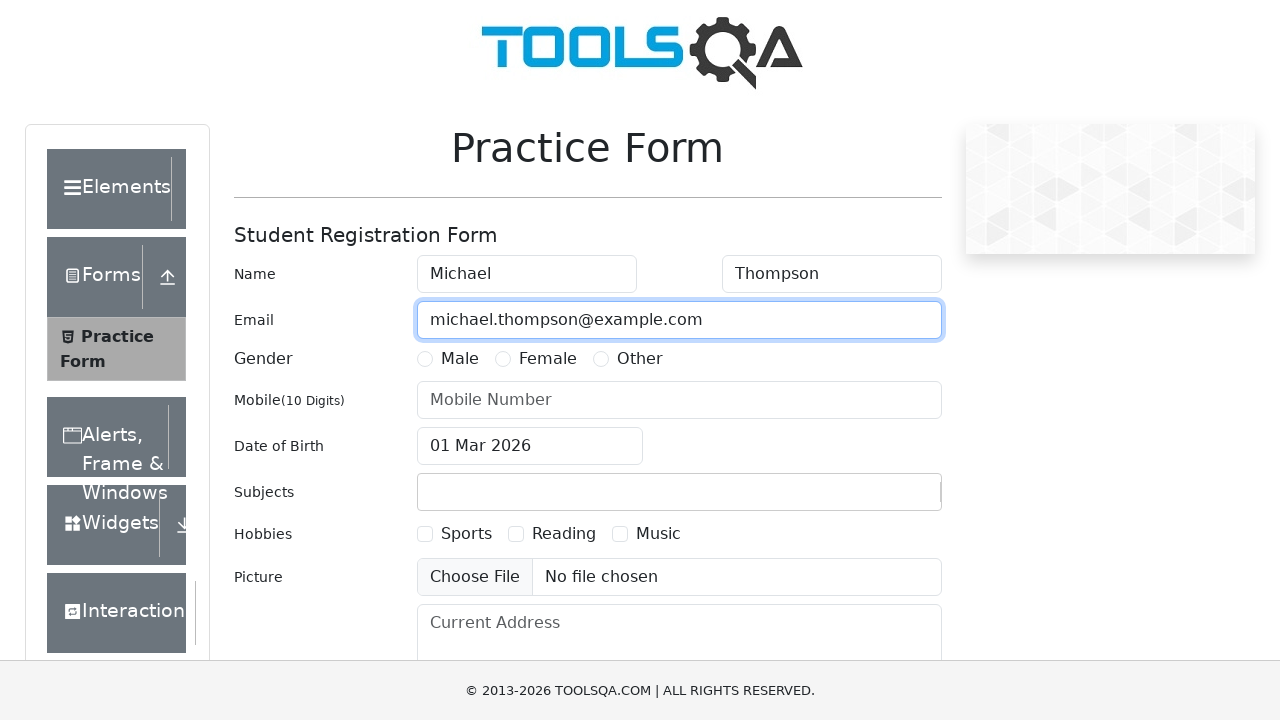

Selected 'Male' as gender at (460, 359) on label[for='gender-radio-1']
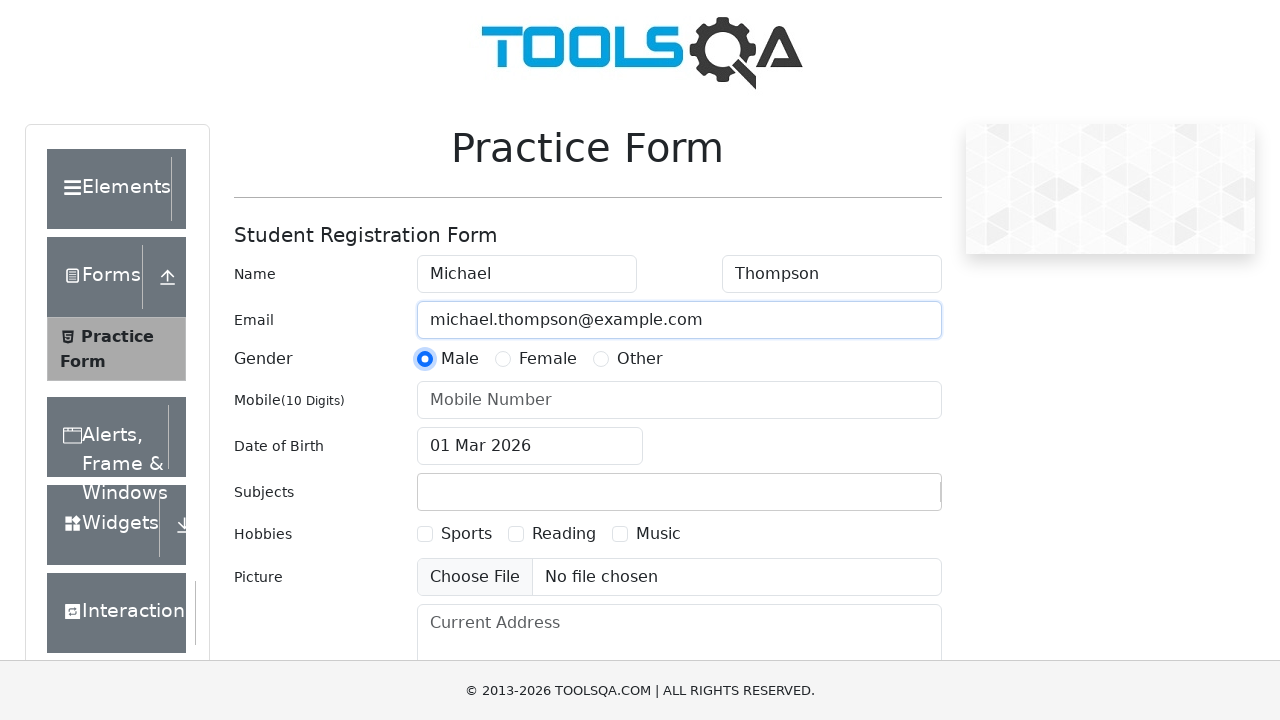

Mobile number field is available
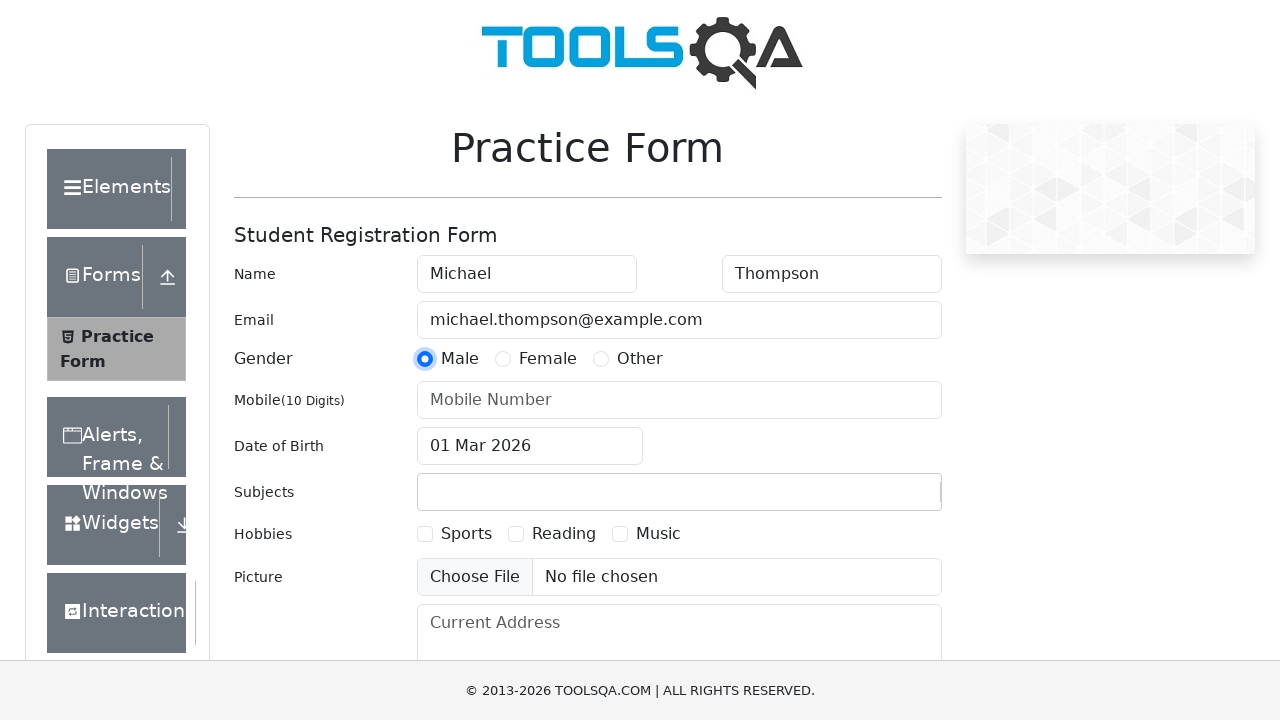

Filled mobile number field with '5551234567' on #userNumber
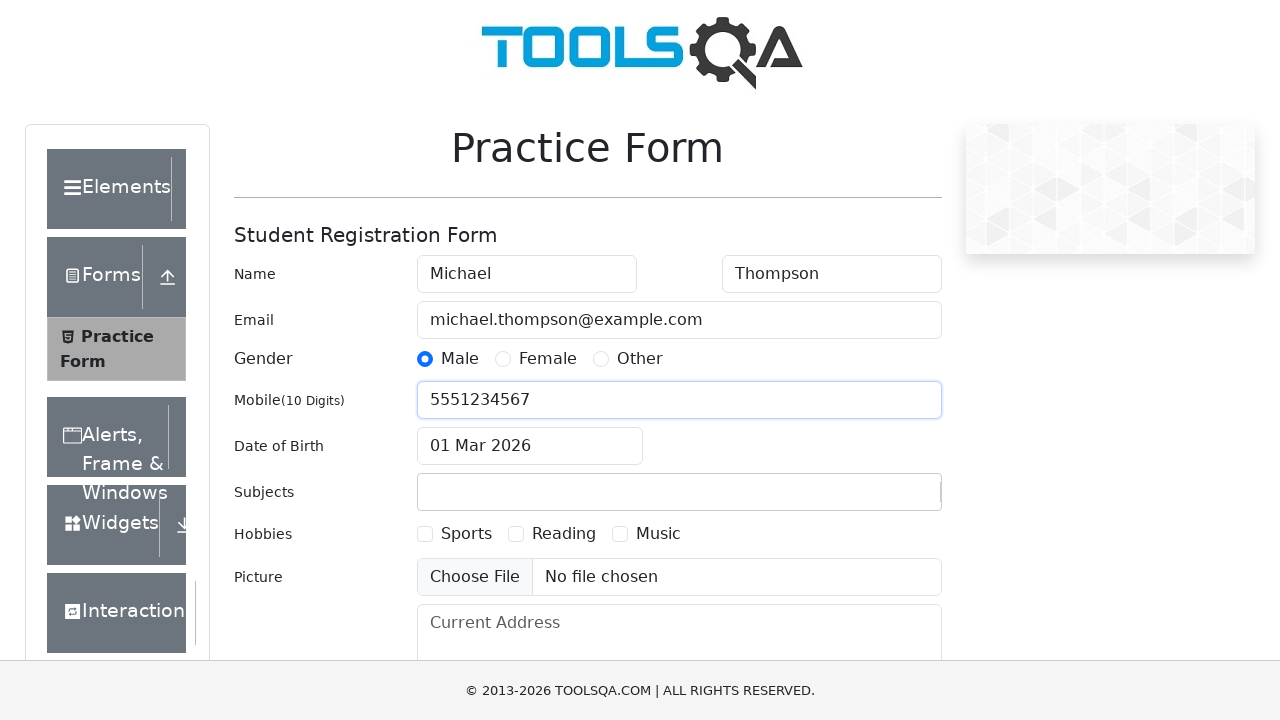

Filled date of birth field with '15 Mar 1992' on #dateOfBirthInput
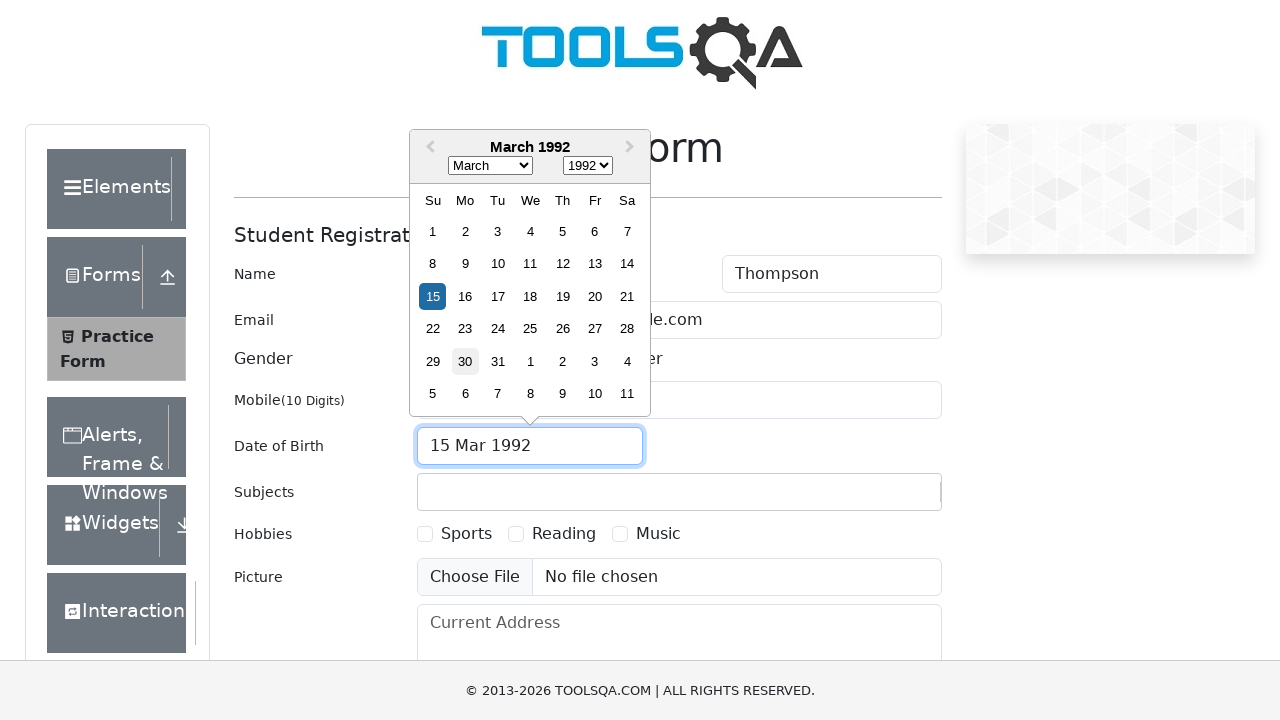

Subjects input field is available
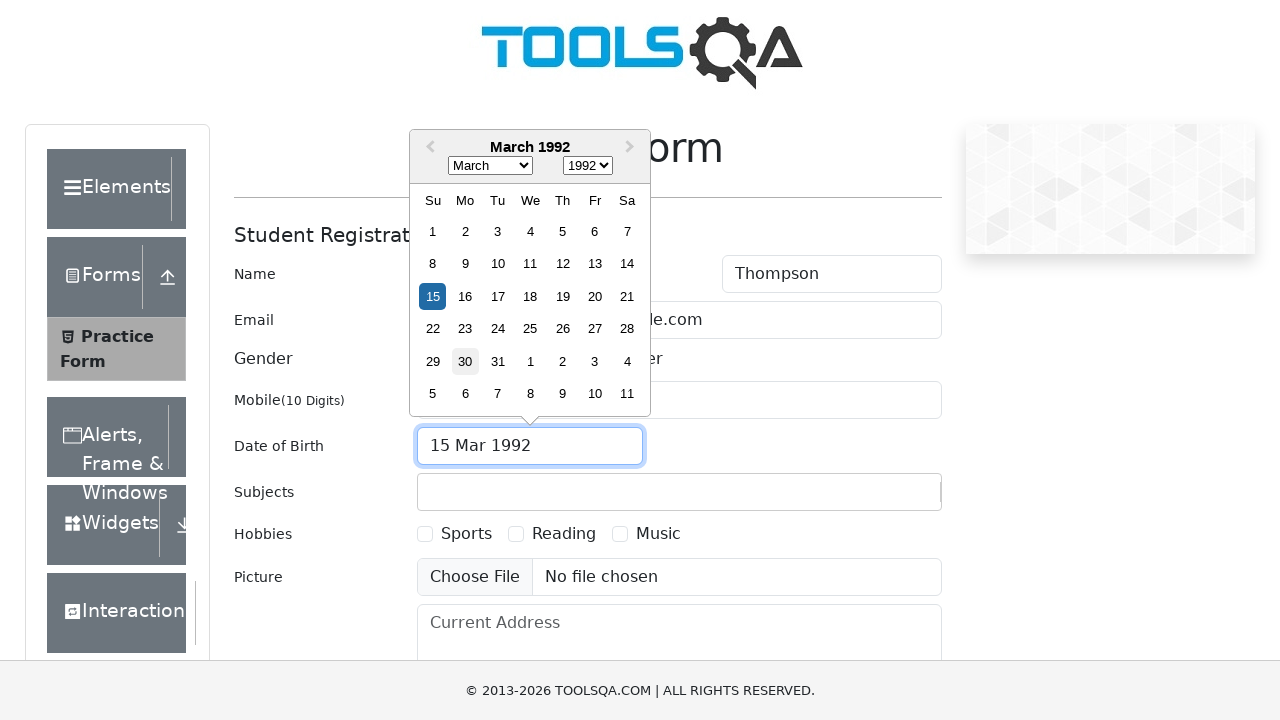

Typed 'Maths' into subjects field on #subjectsInput
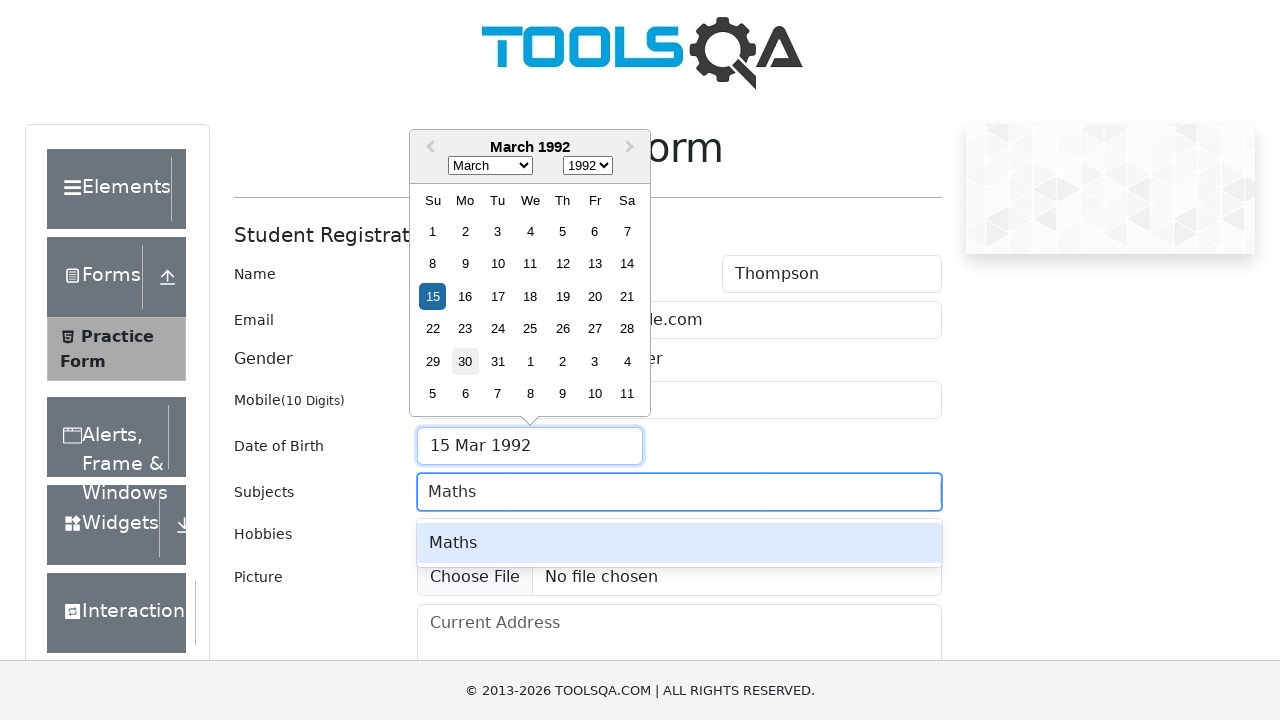

Subject dropdown option for 'Maths' appeared
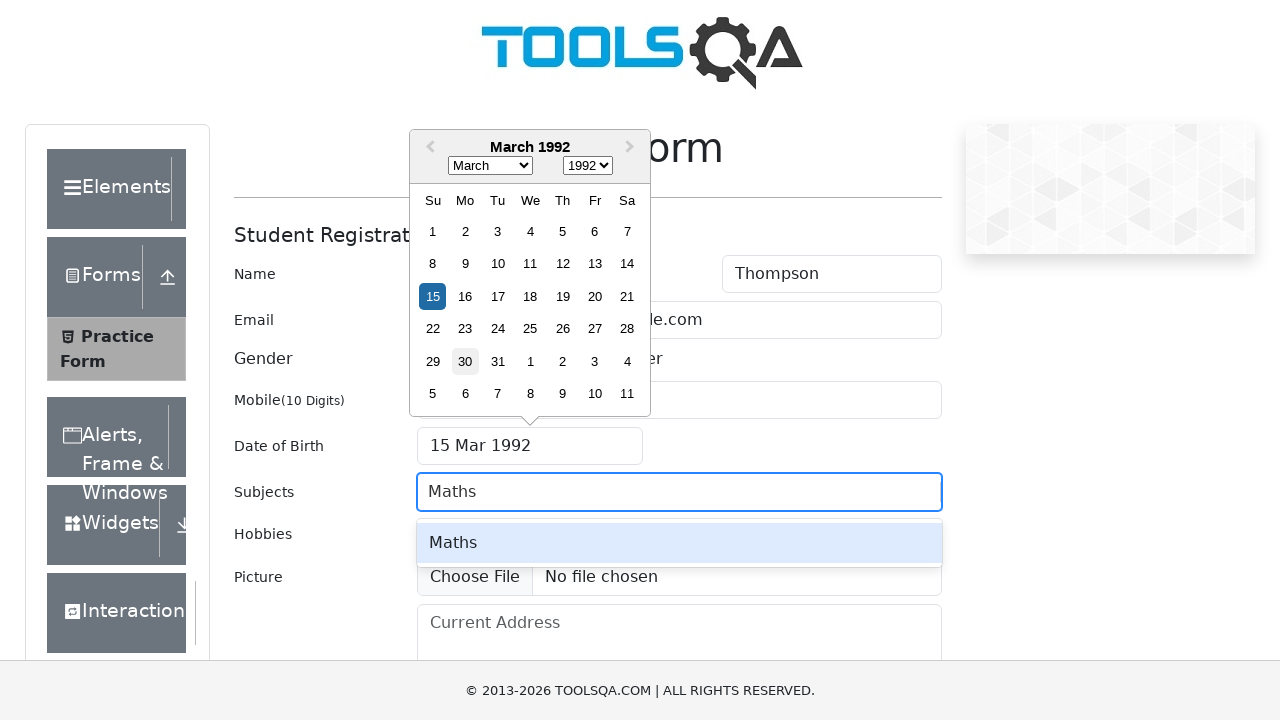

Selected 'Maths' from dropdown at (679, 543) on #react-select-2-option-0
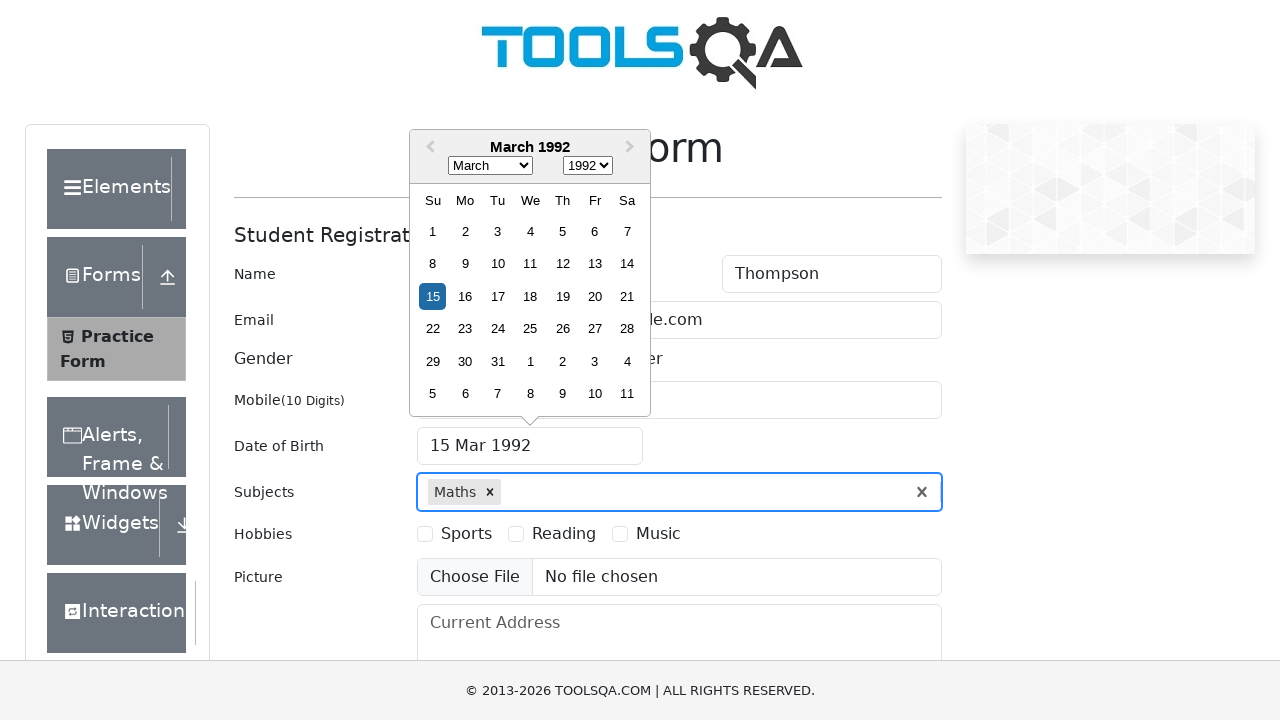

Typed 'Economics' into subjects field on #subjectsInput
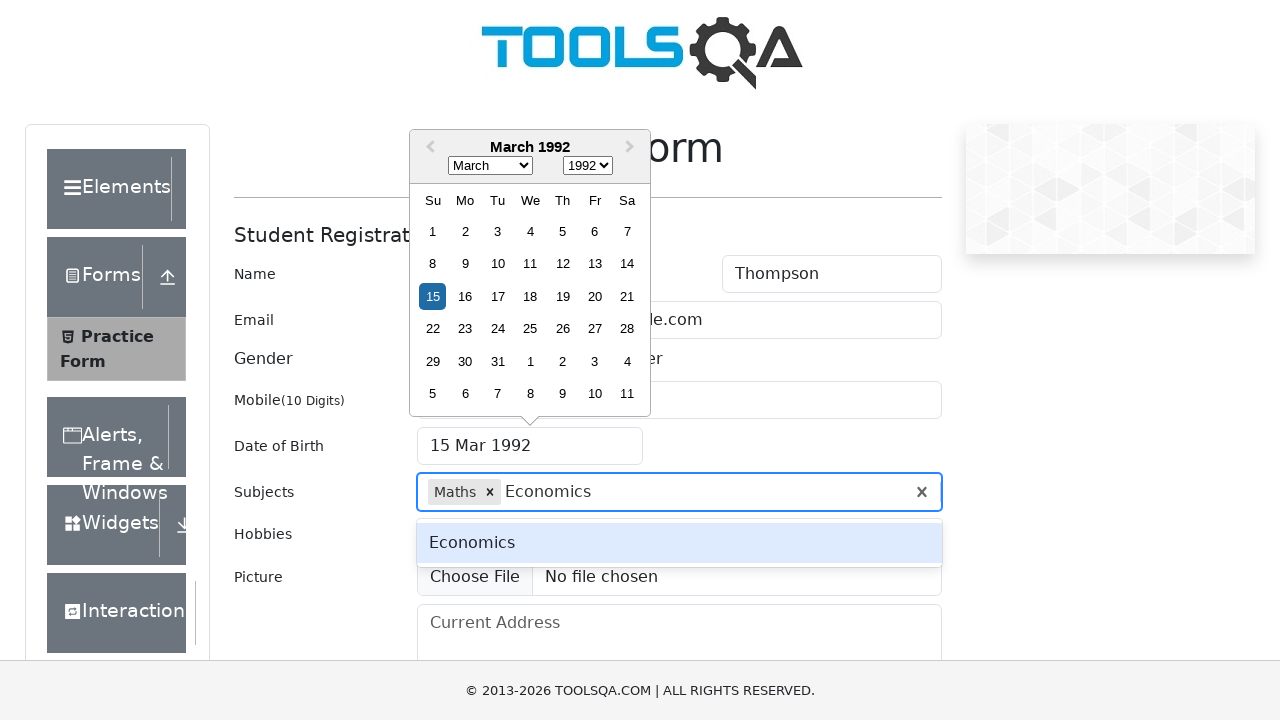

Subject dropdown option for 'Economics' appeared
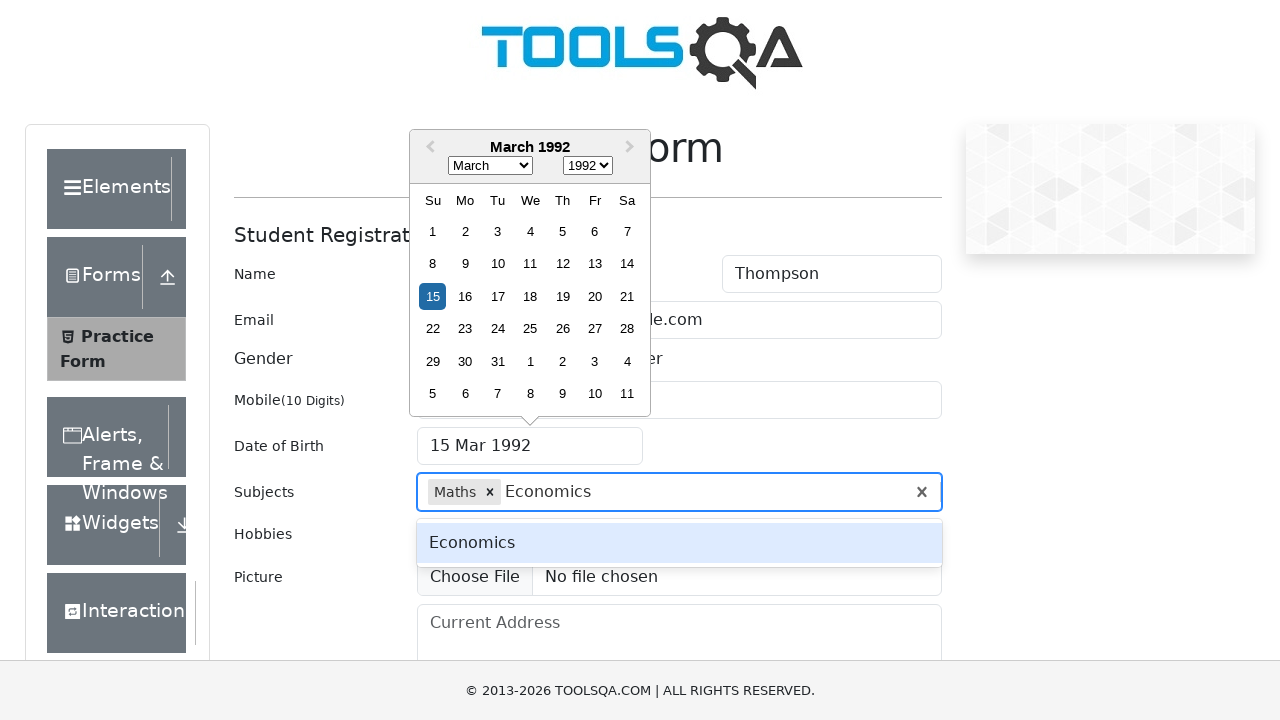

Selected 'Economics' from dropdown at (679, 543) on #react-select-2-option-0
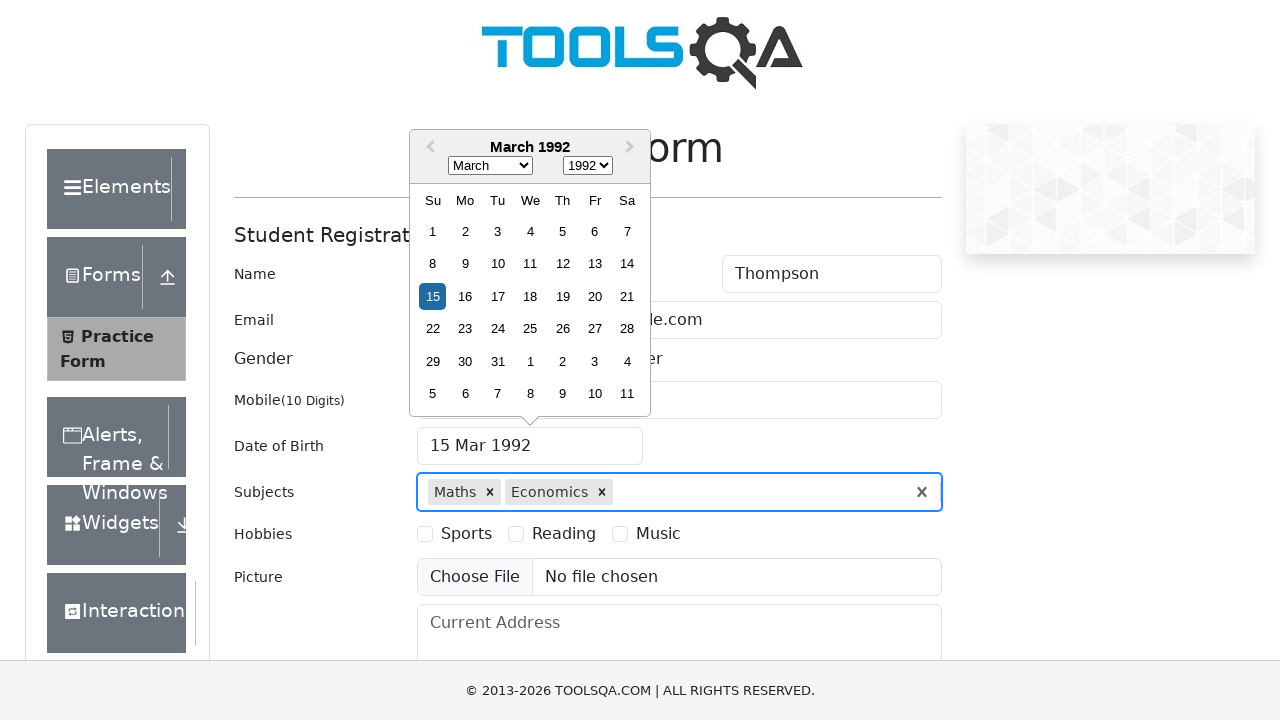

Typed 'English' into subjects field on #subjectsInput
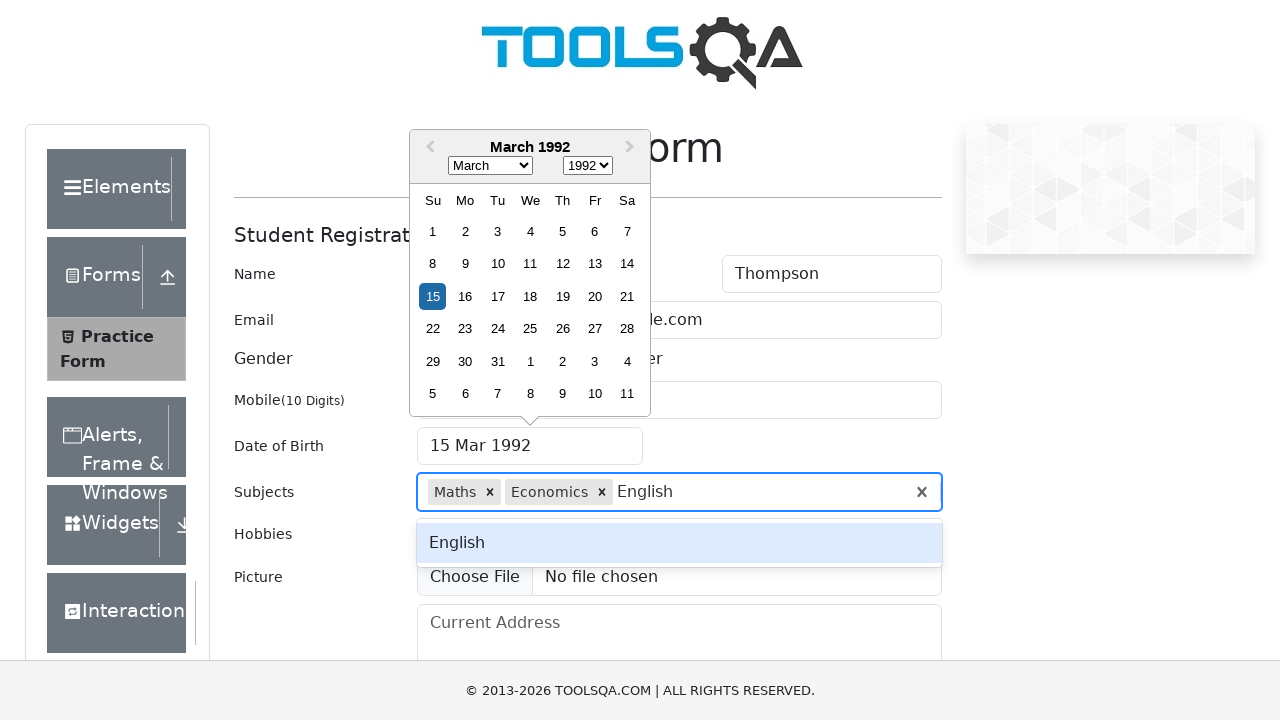

Subject dropdown option for 'English' appeared
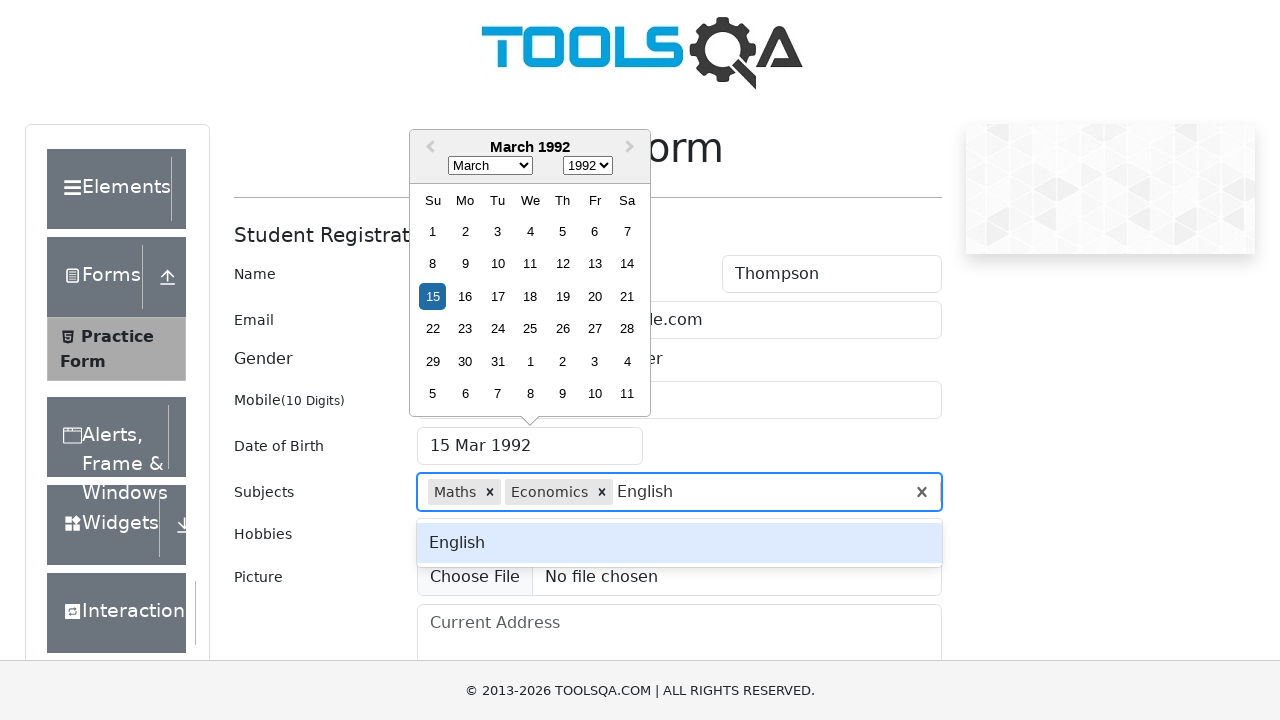

Selected 'English' from dropdown at (679, 543) on #react-select-2-option-0
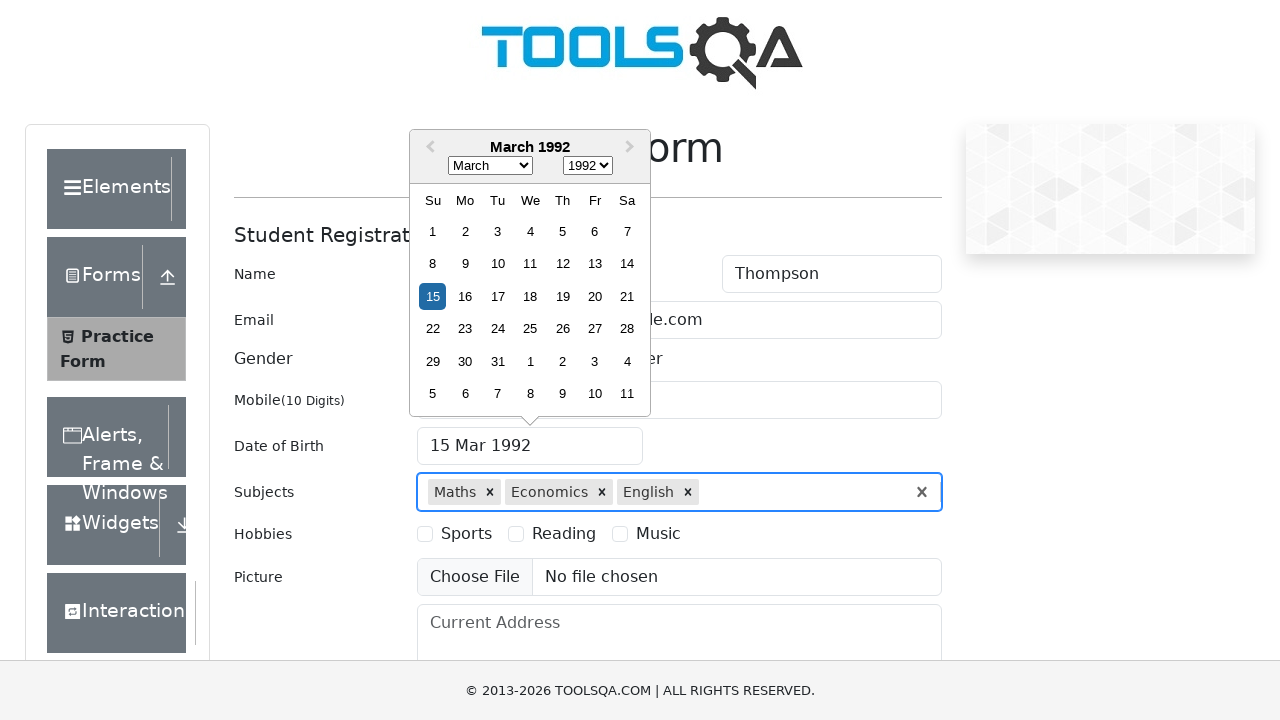

Sports hobby checkbox is available
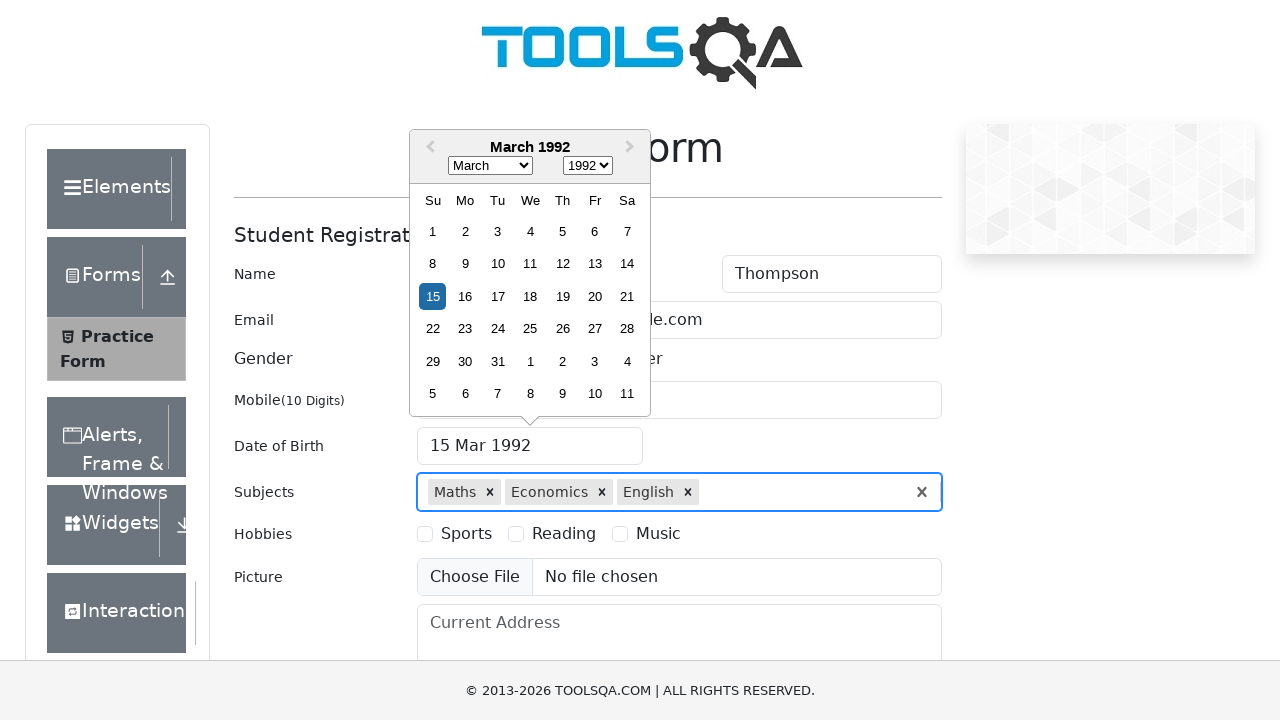

Selected 'Sports' as hobby at (466, 534) on label[for='hobbies-checkbox-1']
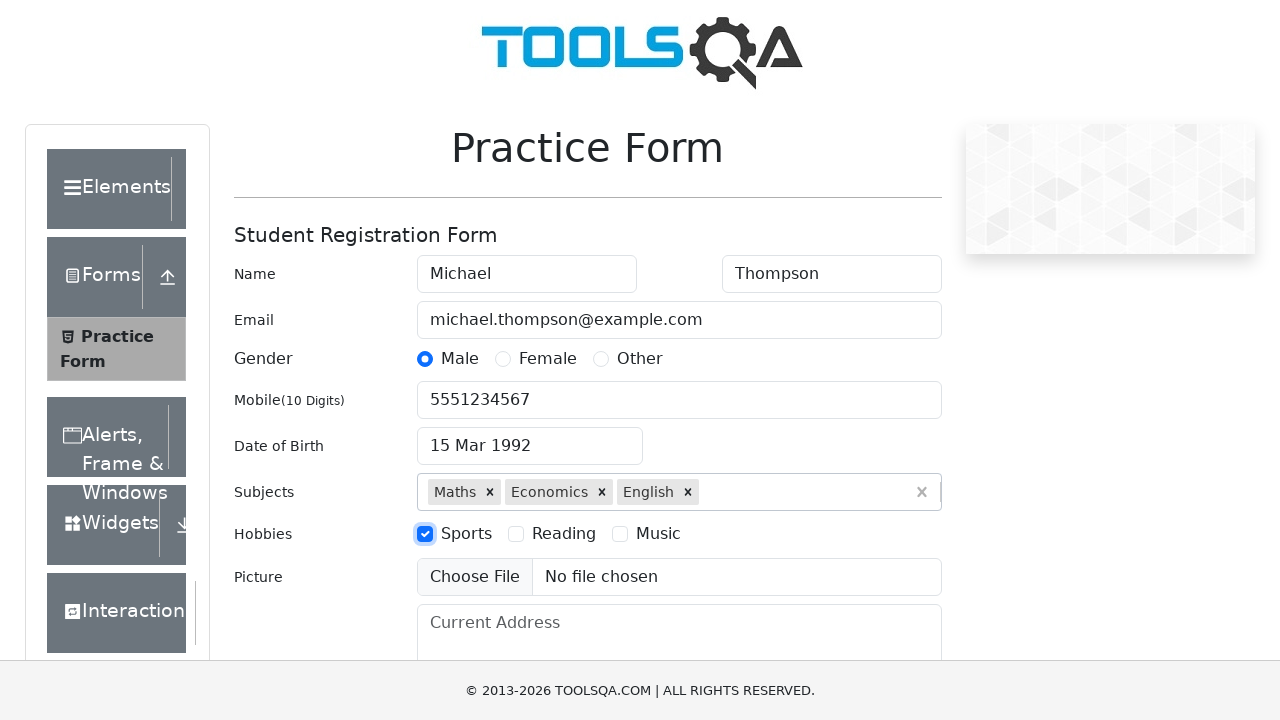

Current address field is available
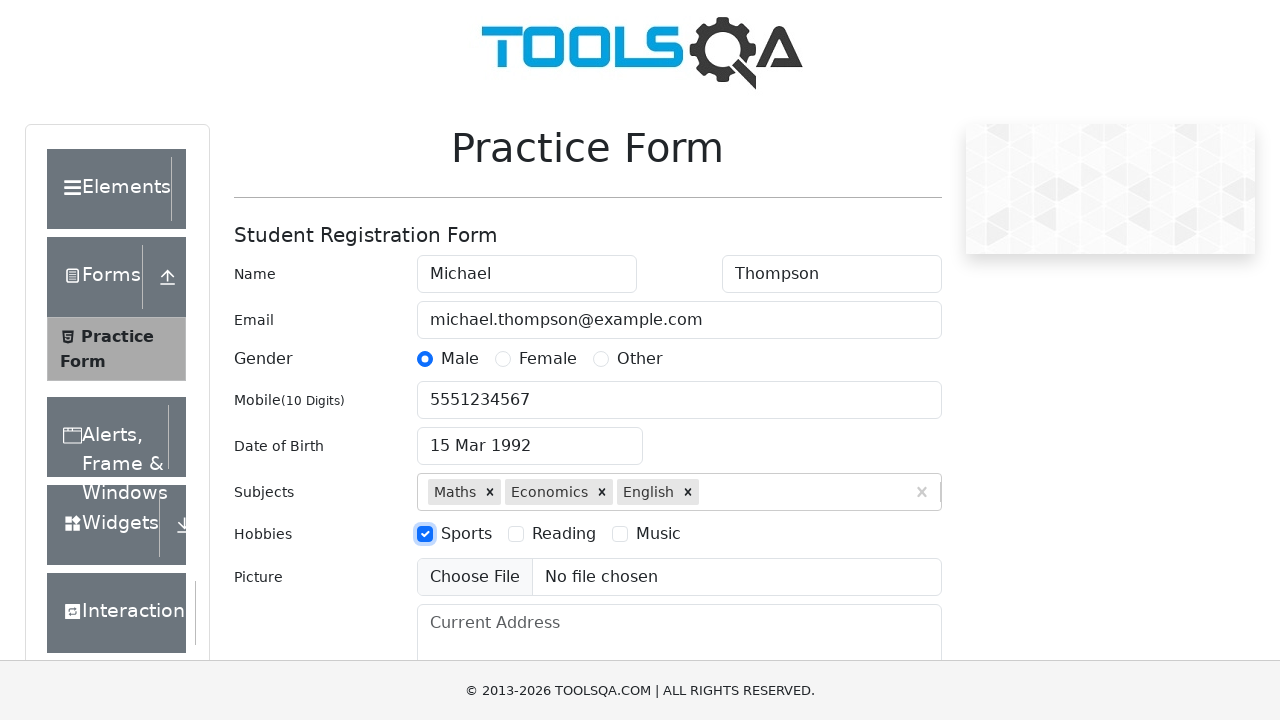

Filled current address with '456 Oak Avenue, Suite 12' on #currentAddress
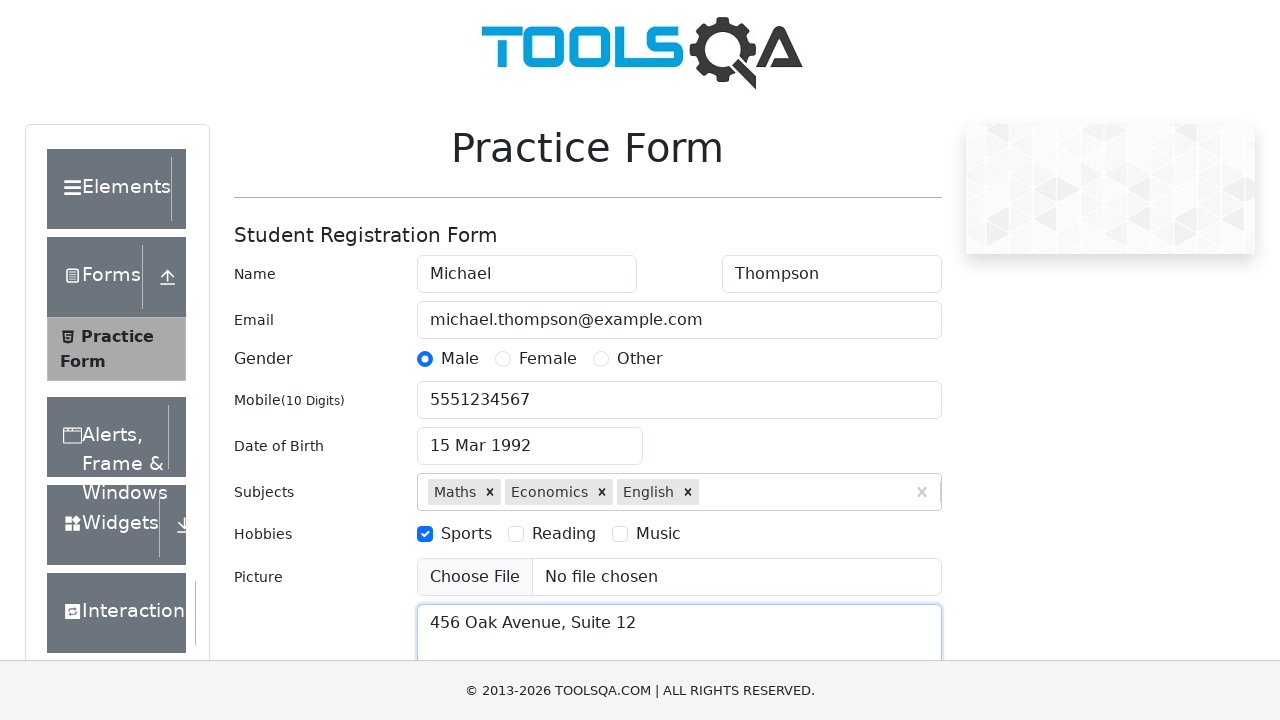

State dropdown is available
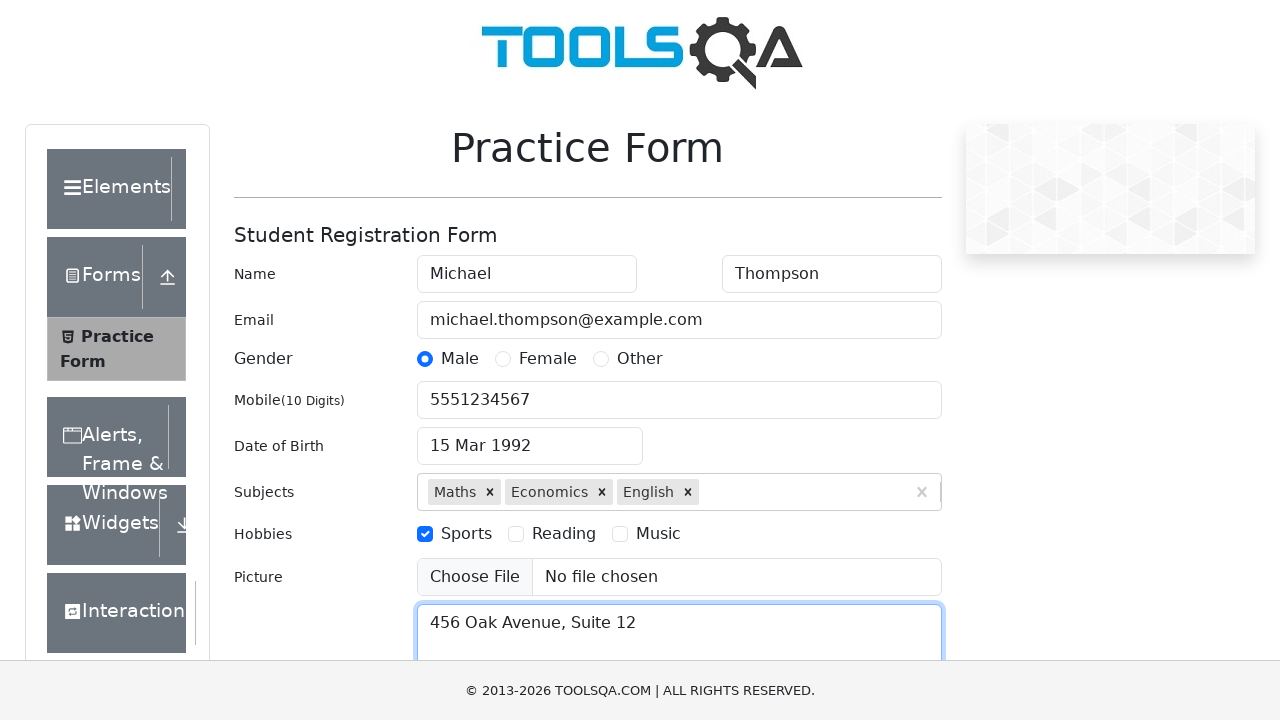

Clicked state dropdown to open it at (527, 437) on #state
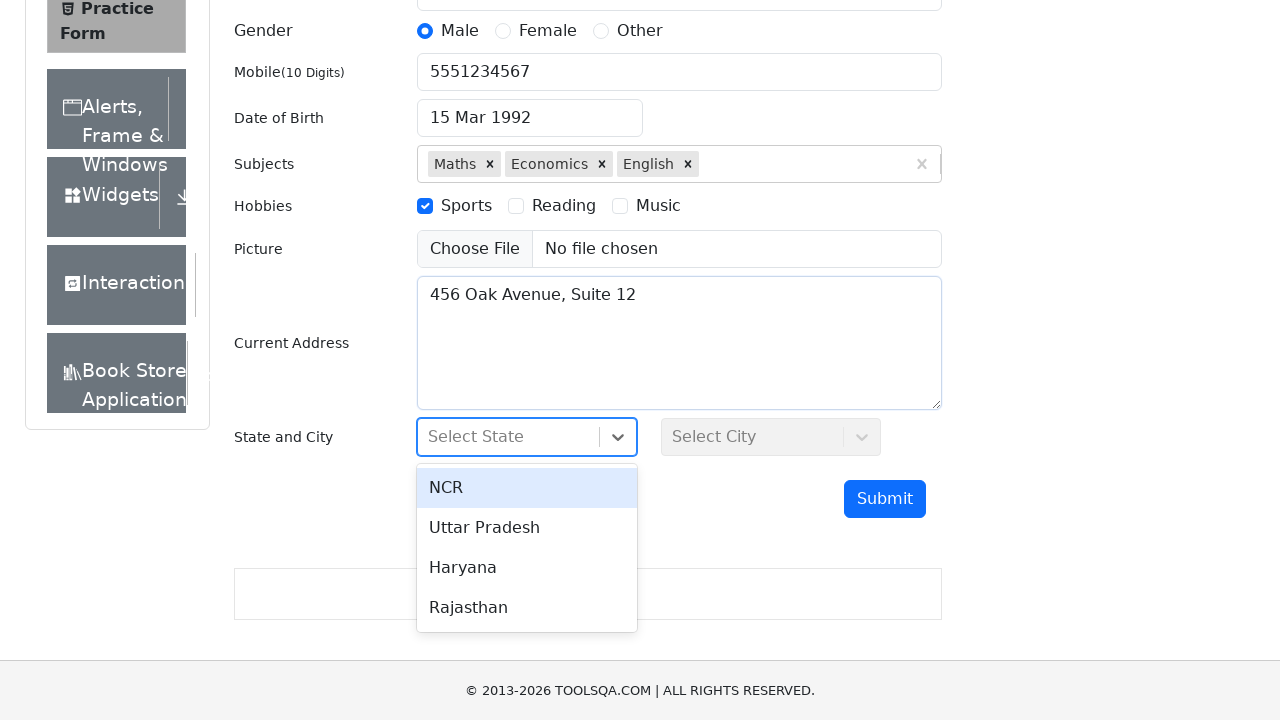

State dropdown option appeared
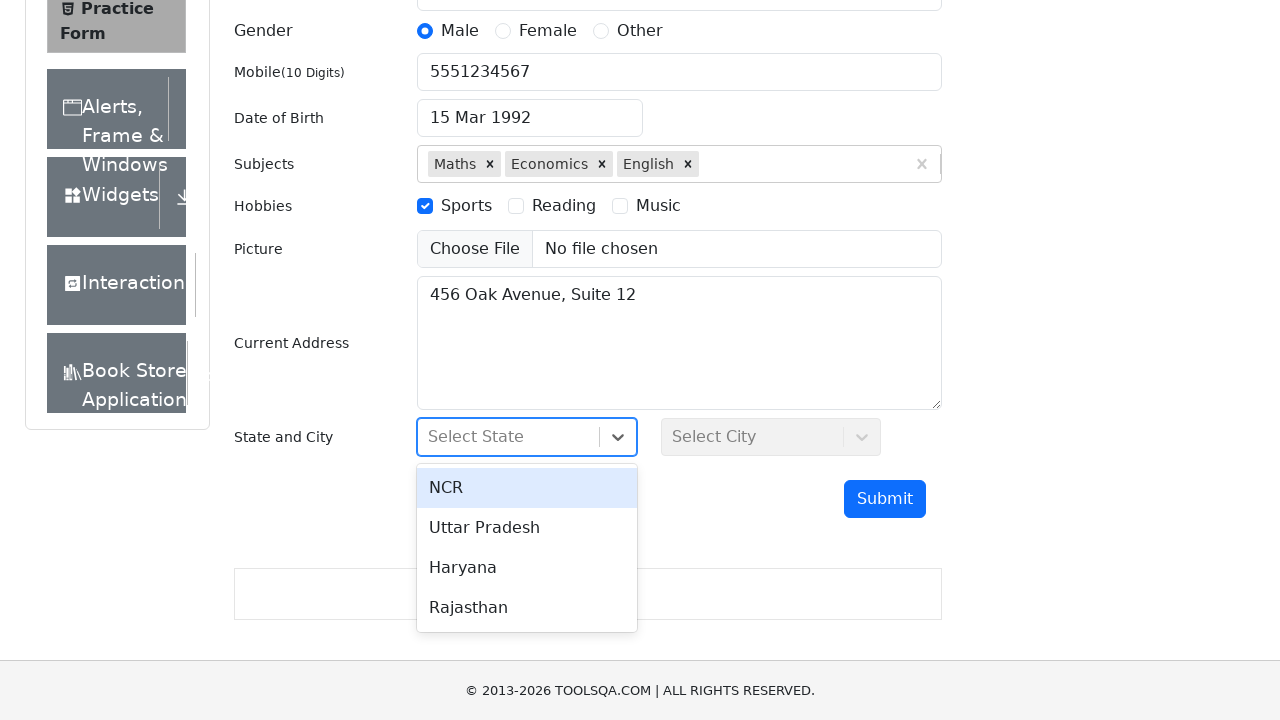

Selected state from dropdown at (527, 488) on #react-select-3-option-0
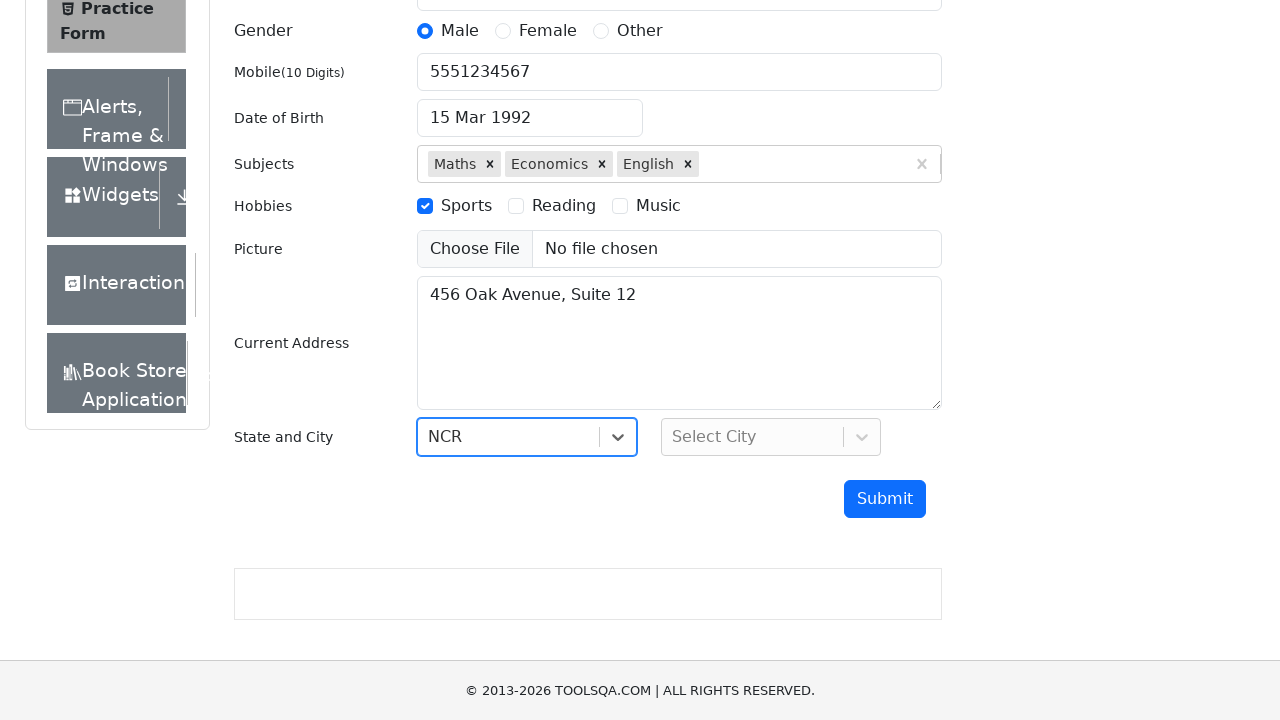

City dropdown is available
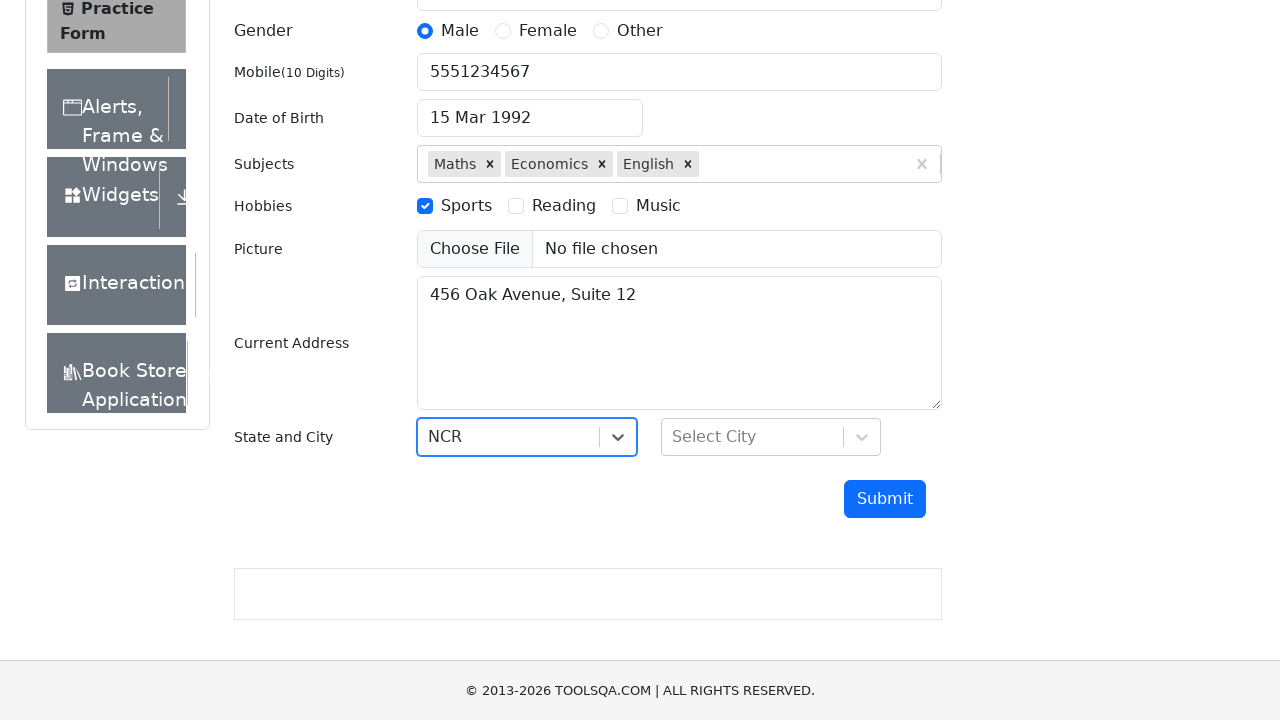

Clicked city dropdown to open it at (771, 437) on #city
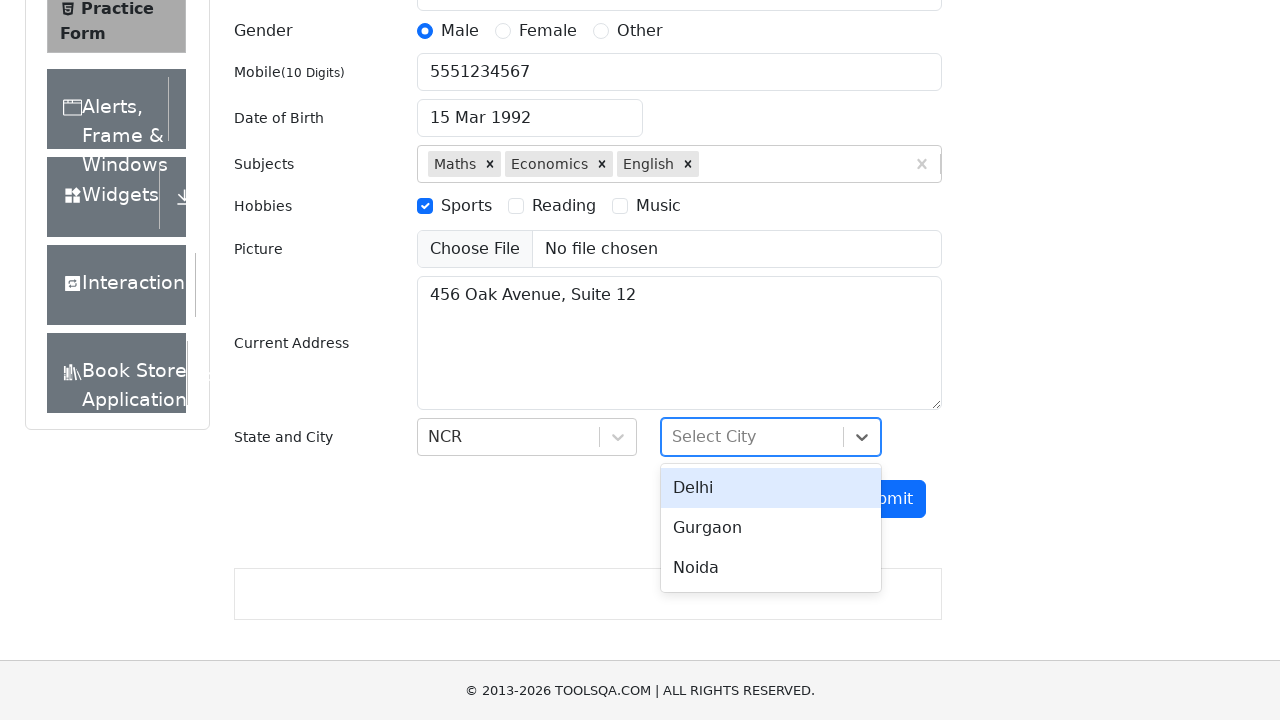

City dropdown option appeared
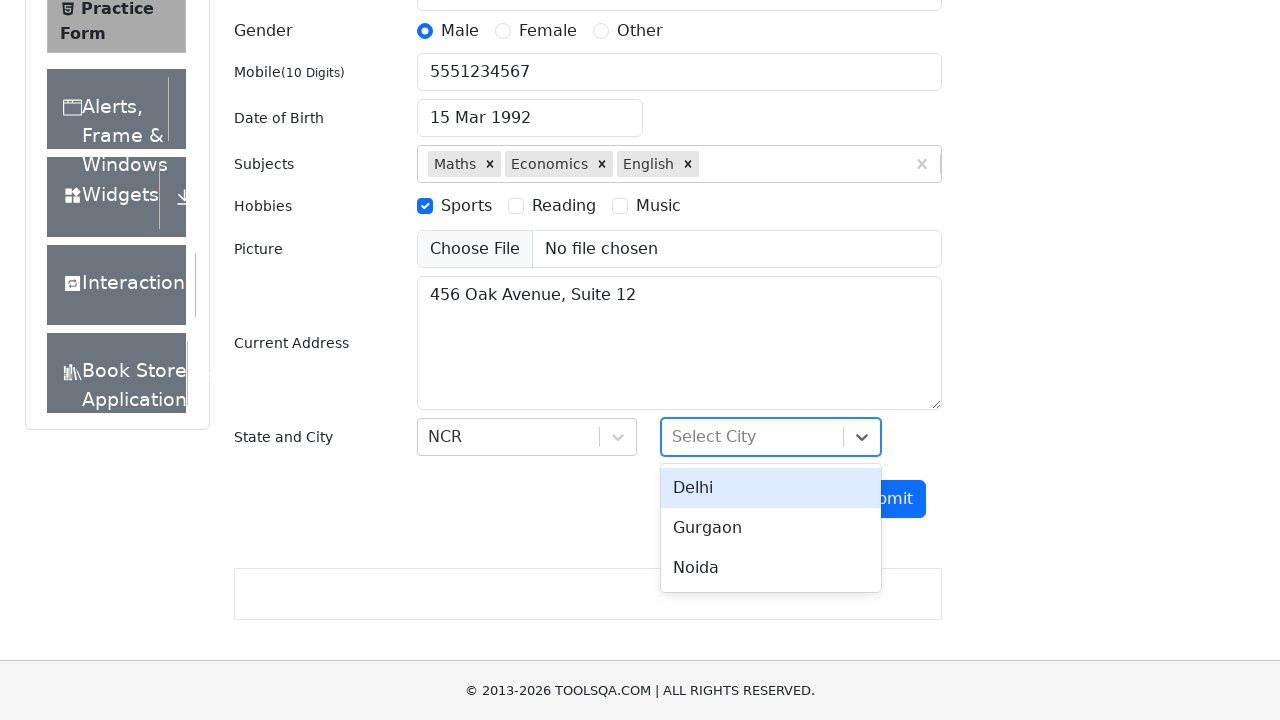

Selected city from dropdown at (771, 488) on #react-select-4-option-0
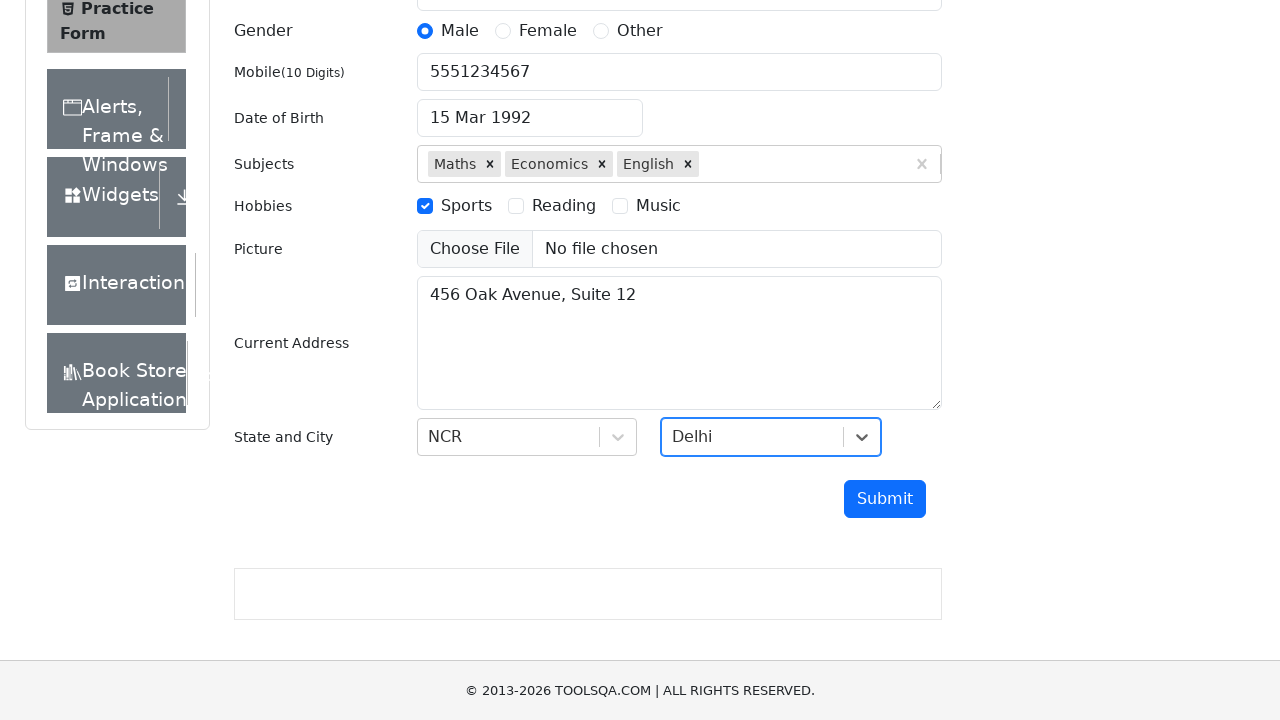

Submit button is available
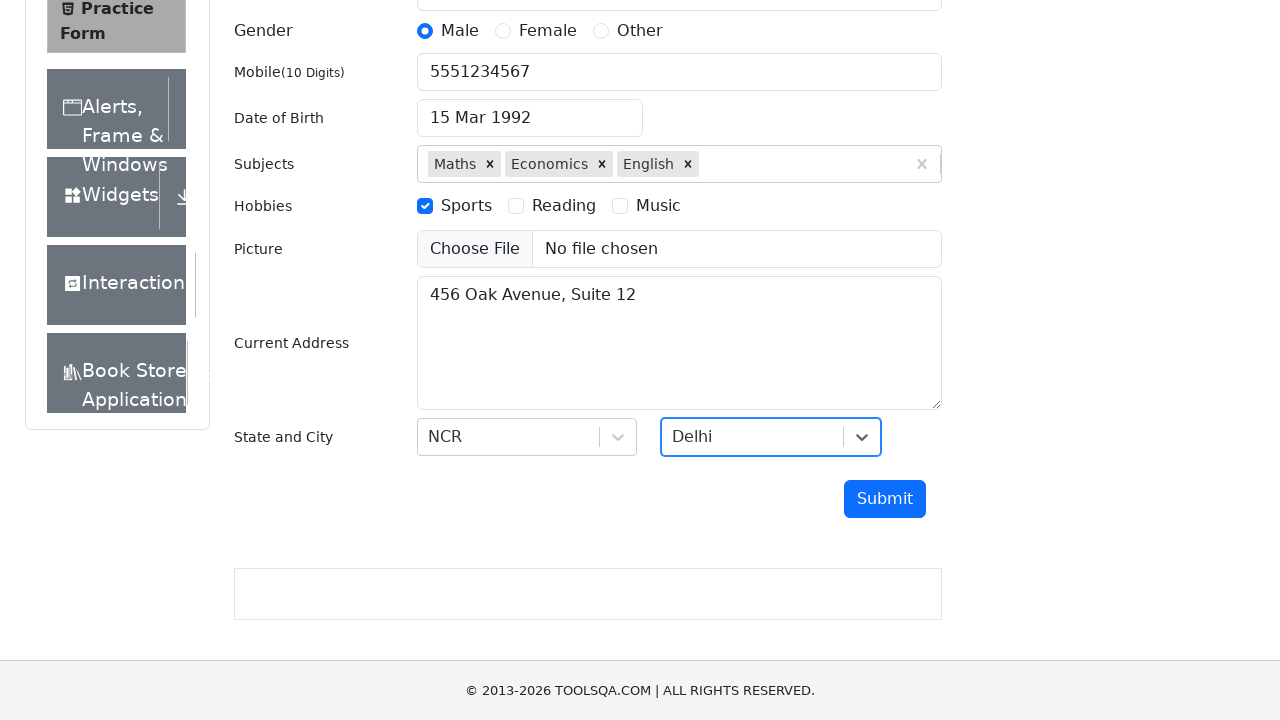

Clicked submit button to submit the registration form at (885, 499) on #submit
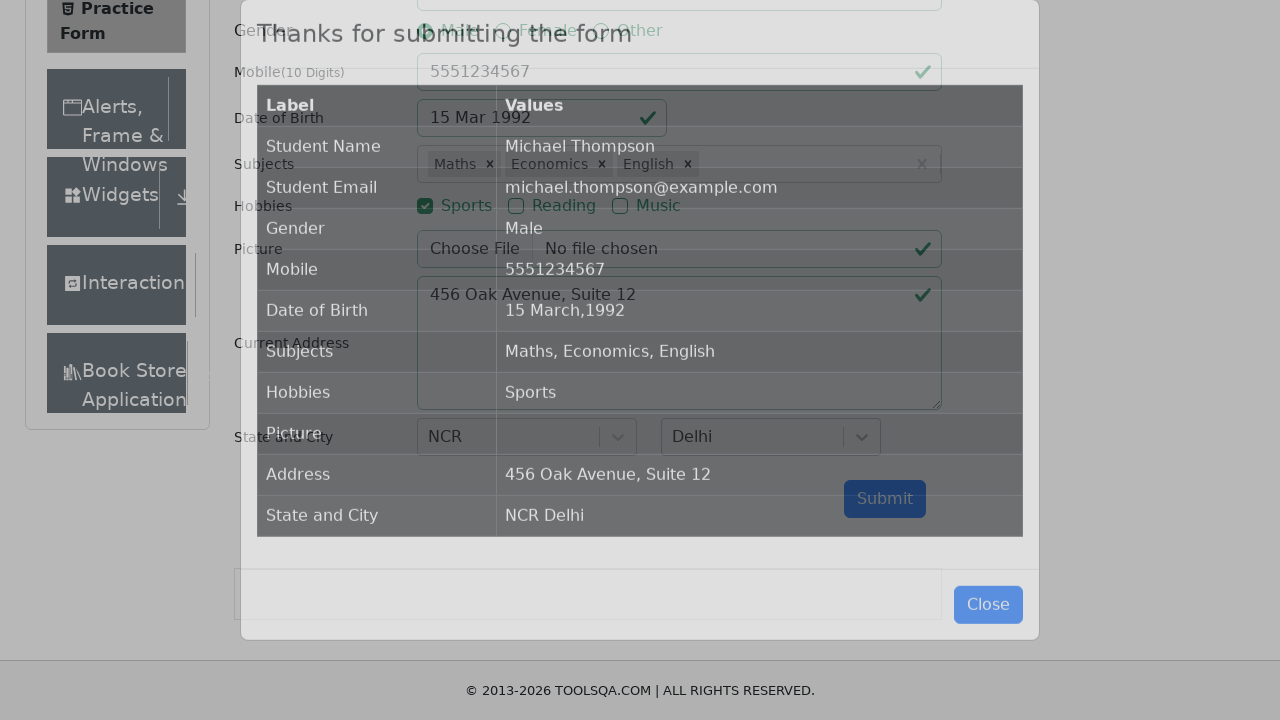

Success modal appeared confirming form submission
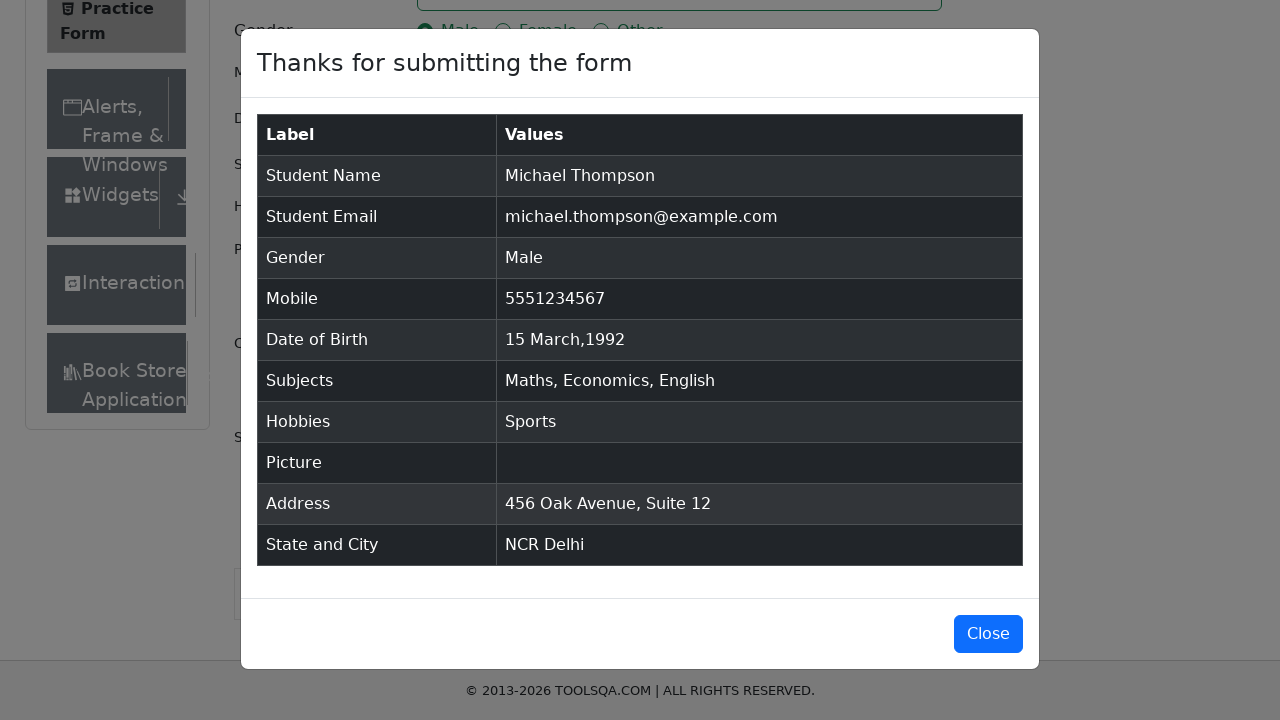

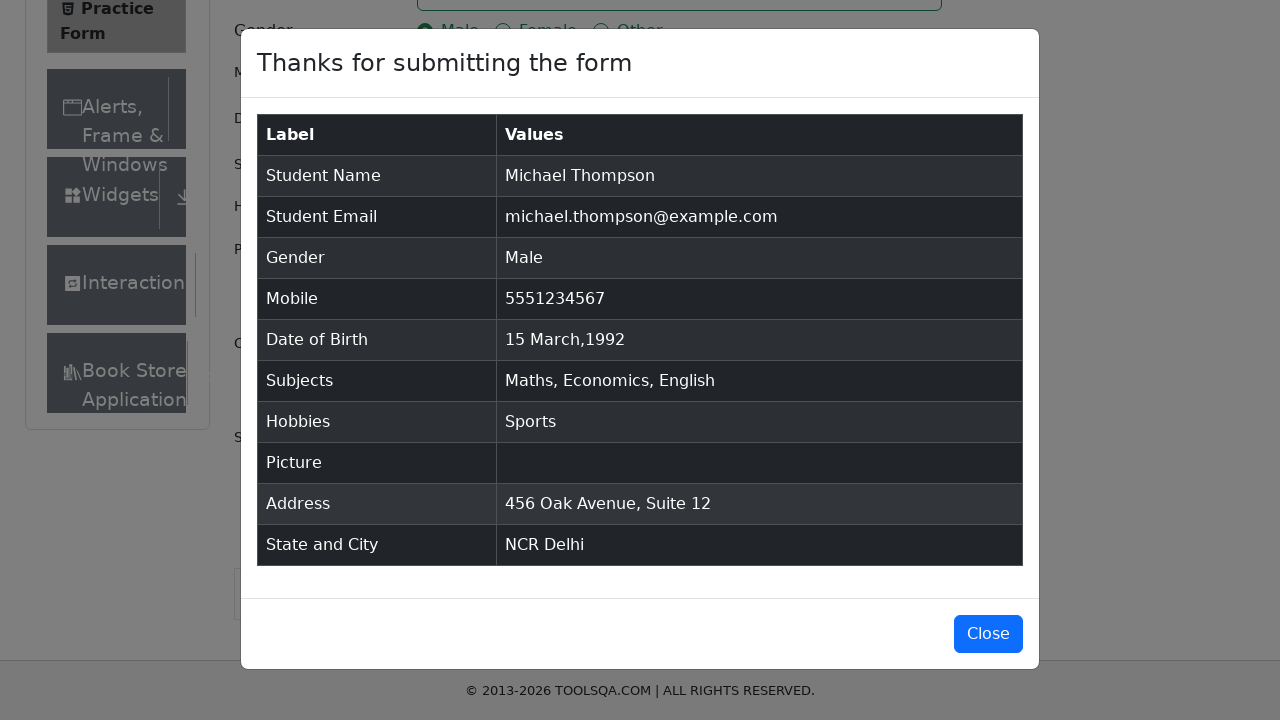